Tests the course search functionality on a Thai university course website by entering a search term character by character, waiting for results to appear, clicking on the first course result to view details, and then navigating back to the search page.

Starting URL: https://course.mytcas.com/

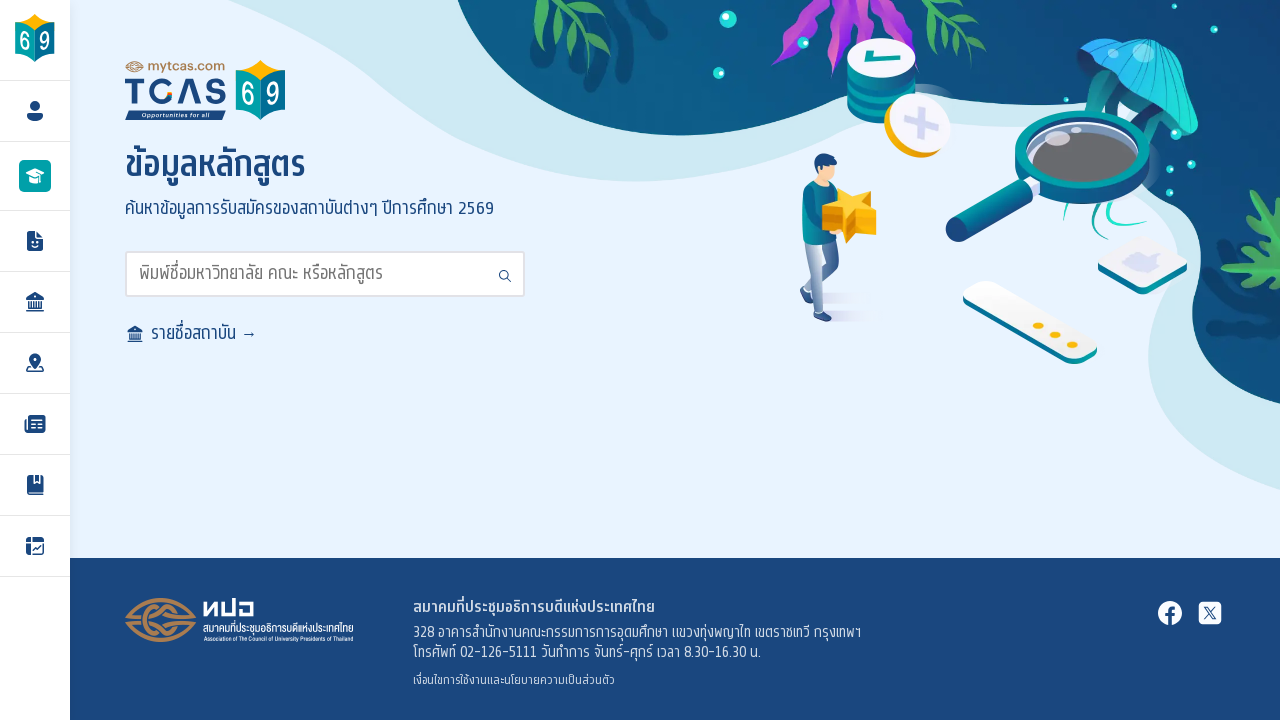

Search input field is visible
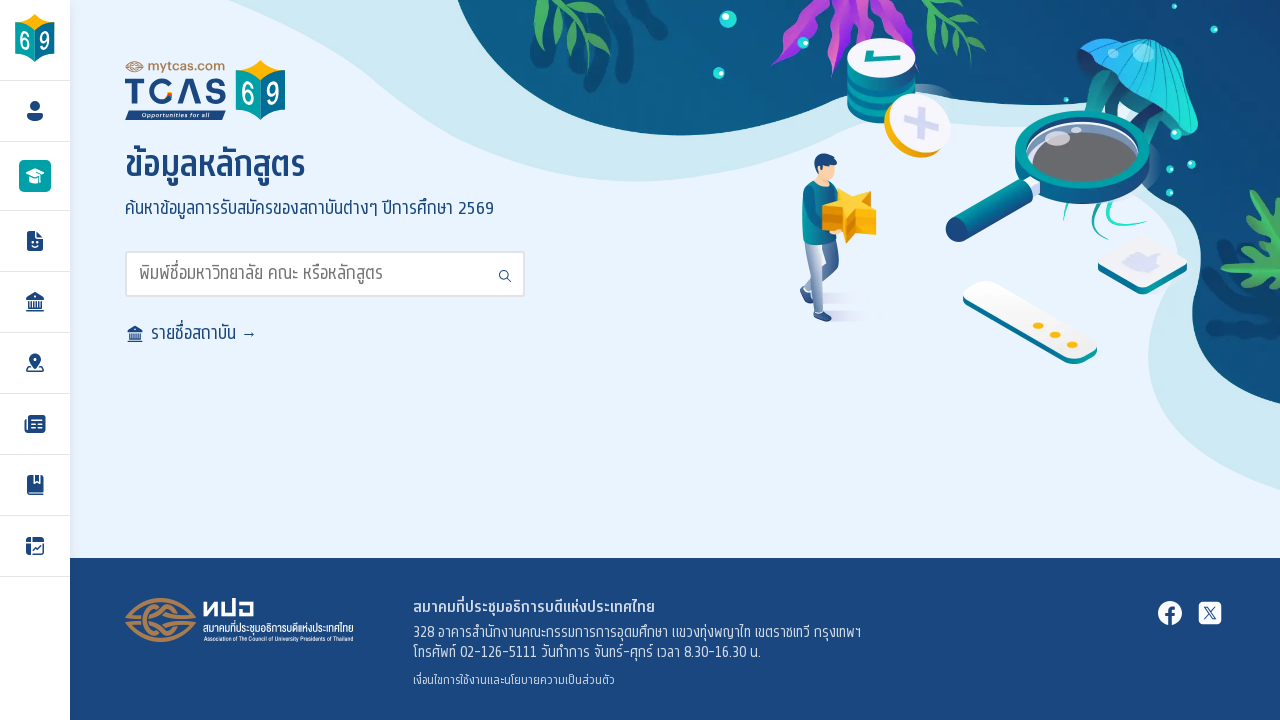

Typed character 'ว' in search field on #search
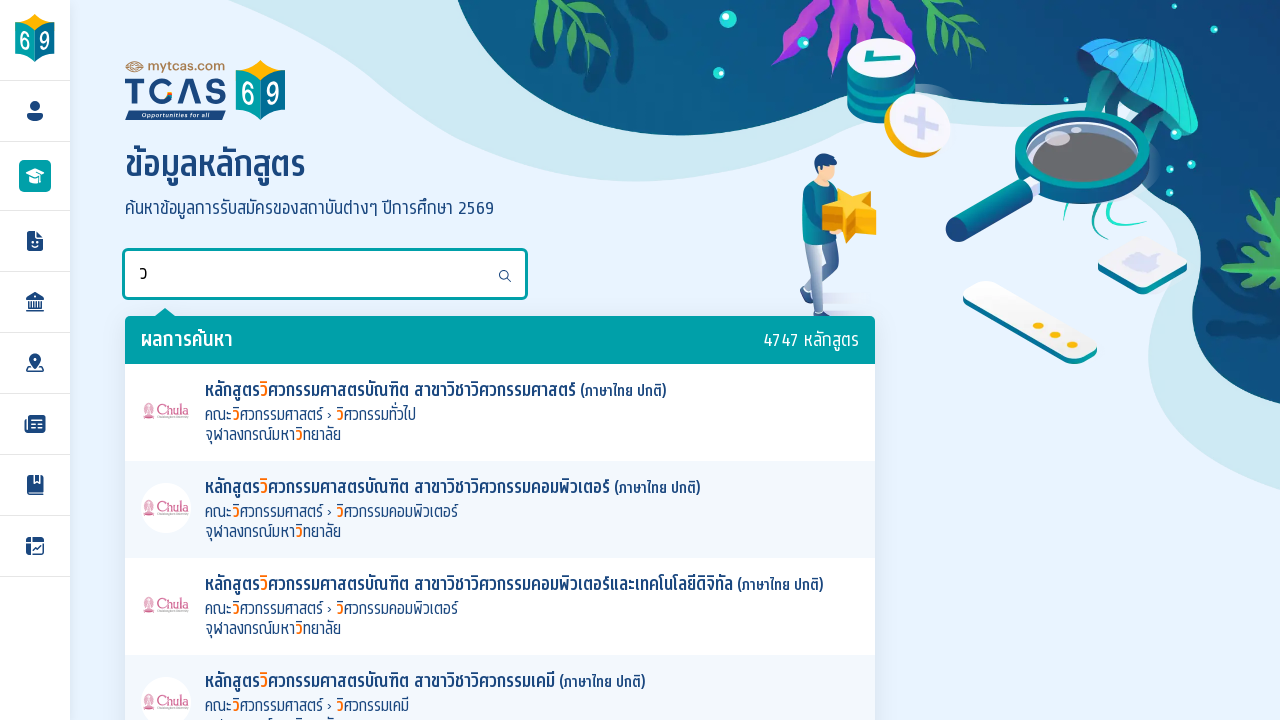

Typed character 'ิ' in search field on #search
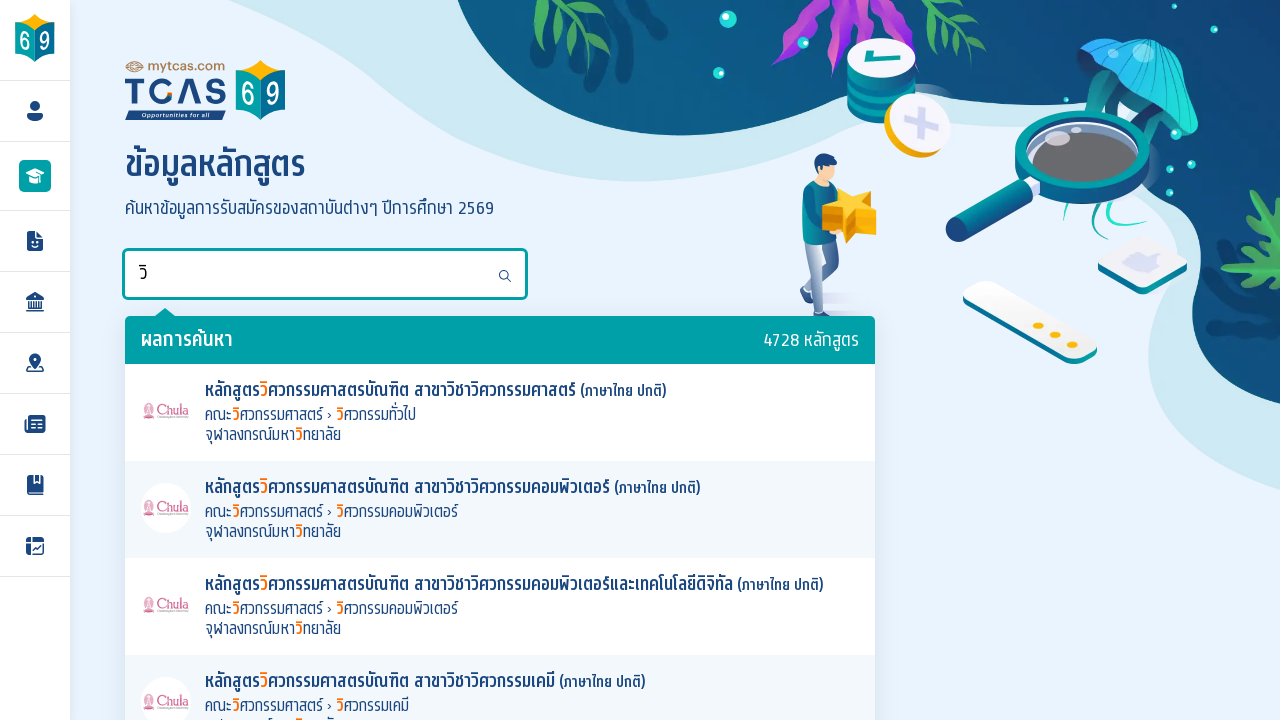

Typed character 'ศ' in search field on #search
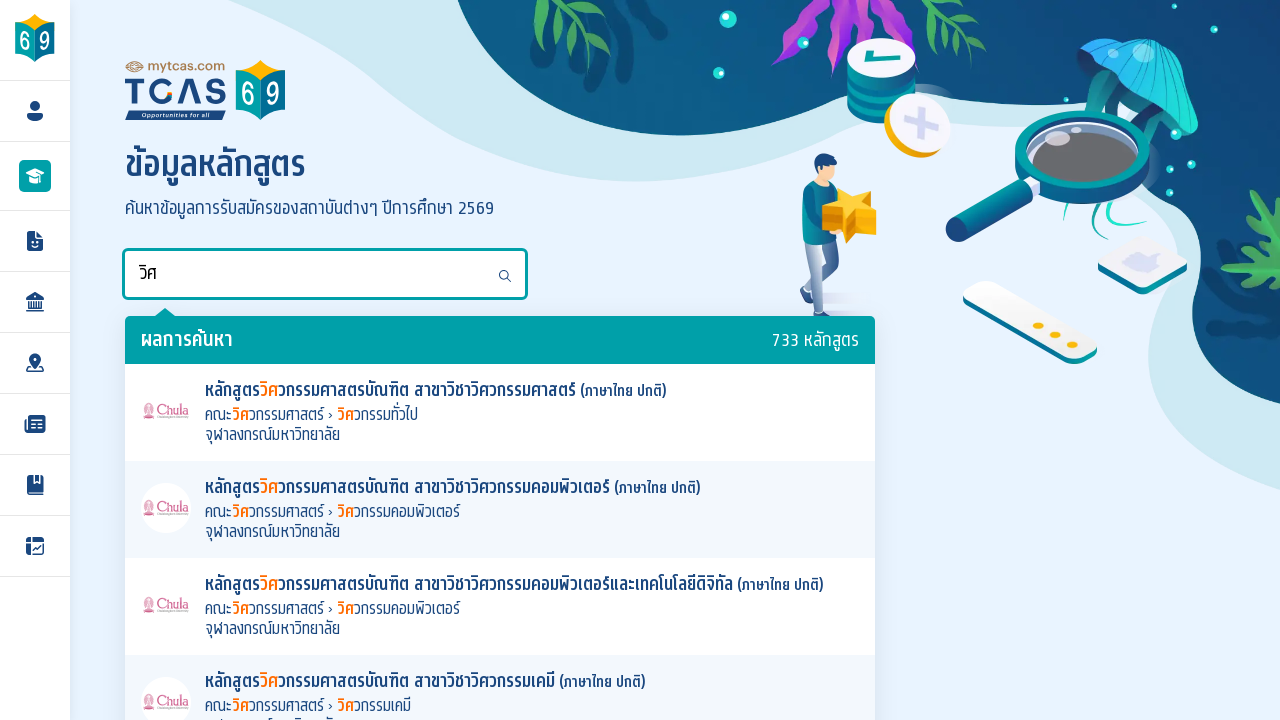

Typed character 'ว' in search field on #search
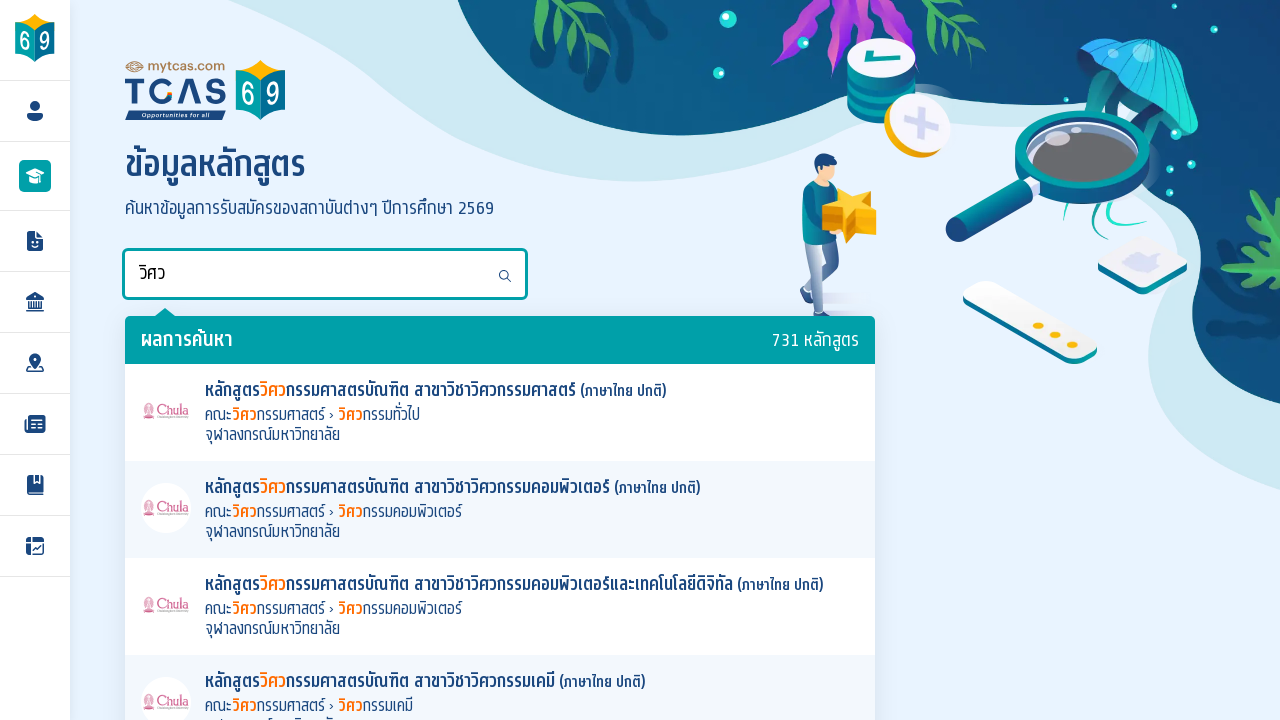

Typed character 'ก' in search field on #search
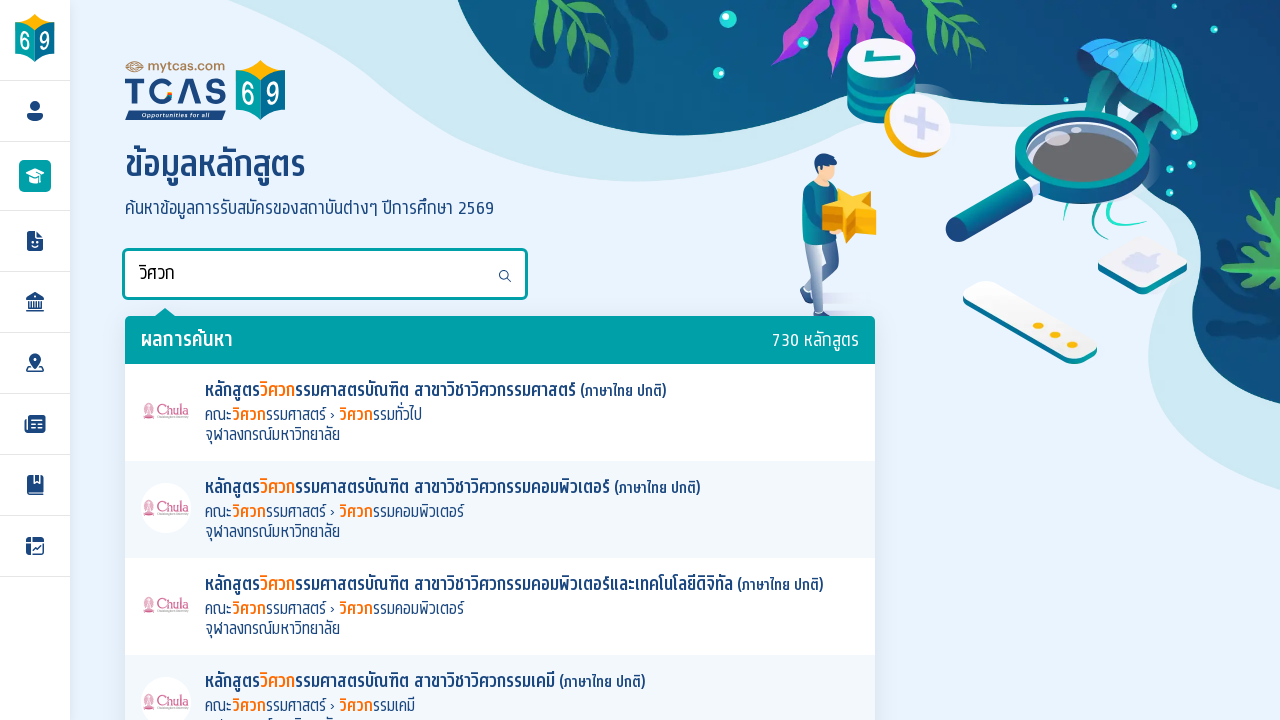

Typed character 'ร' in search field on #search
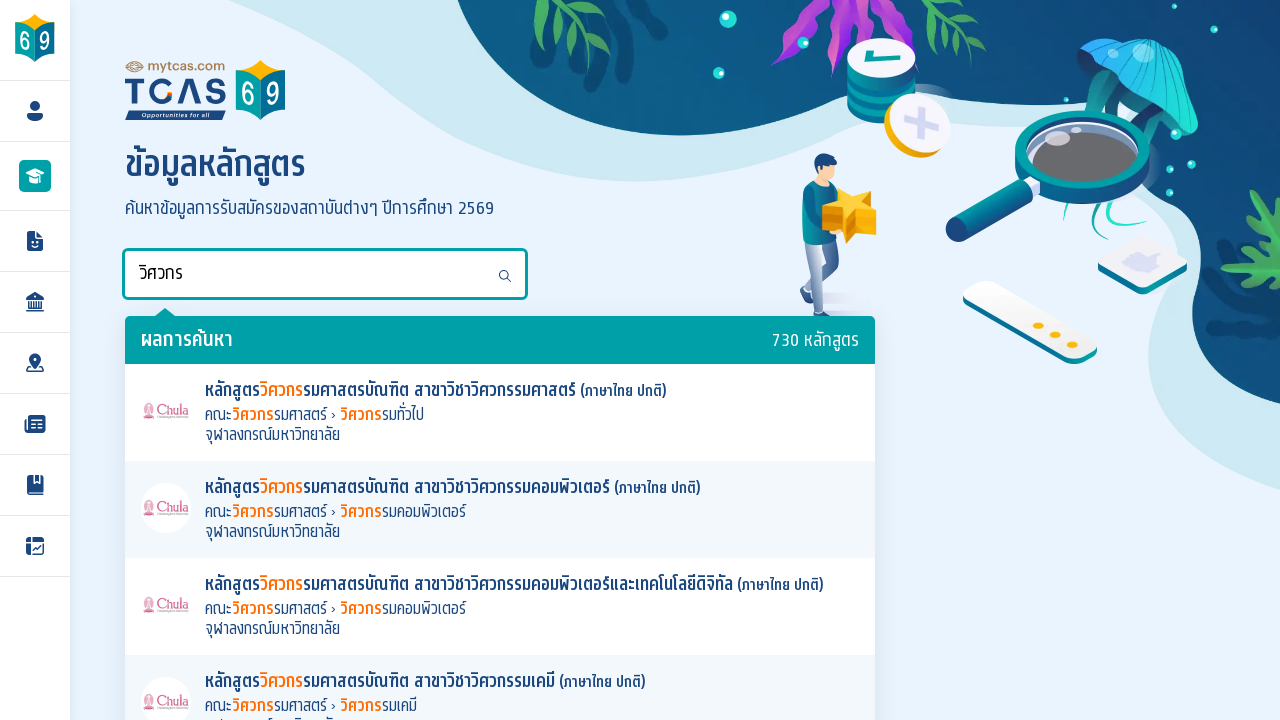

Typed character 'ร' in search field on #search
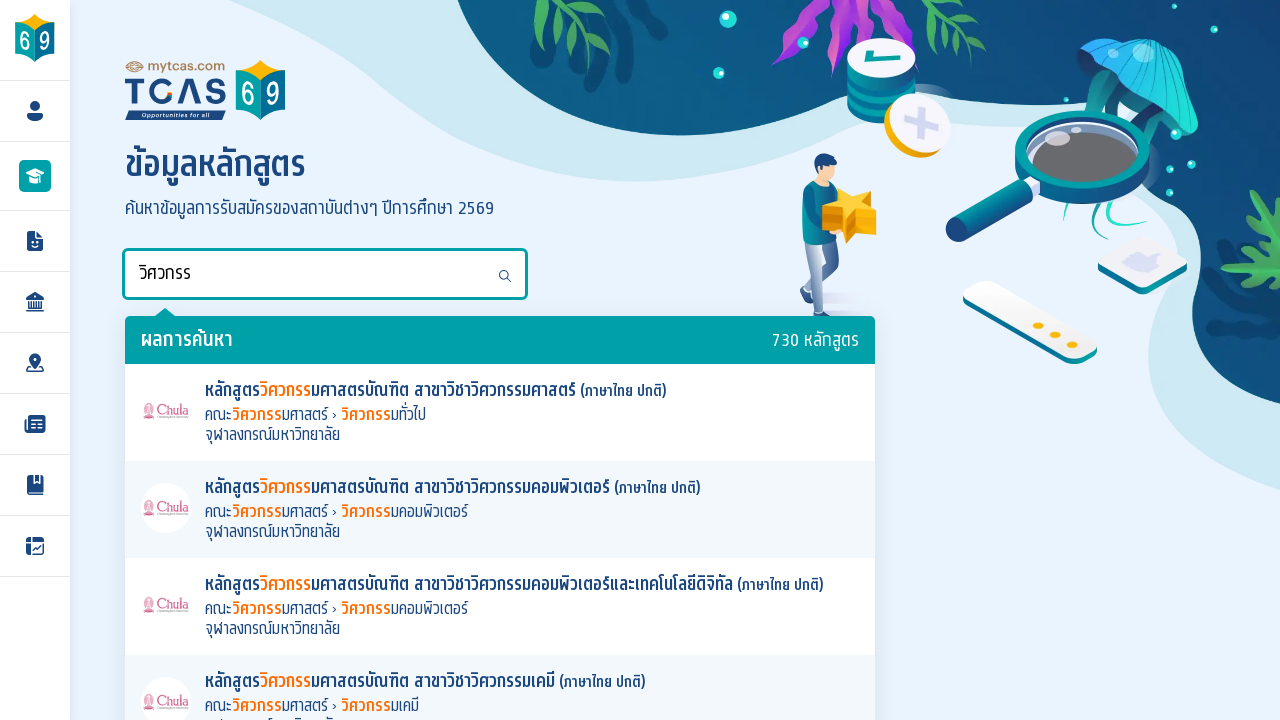

Typed character 'ม' in search field on #search
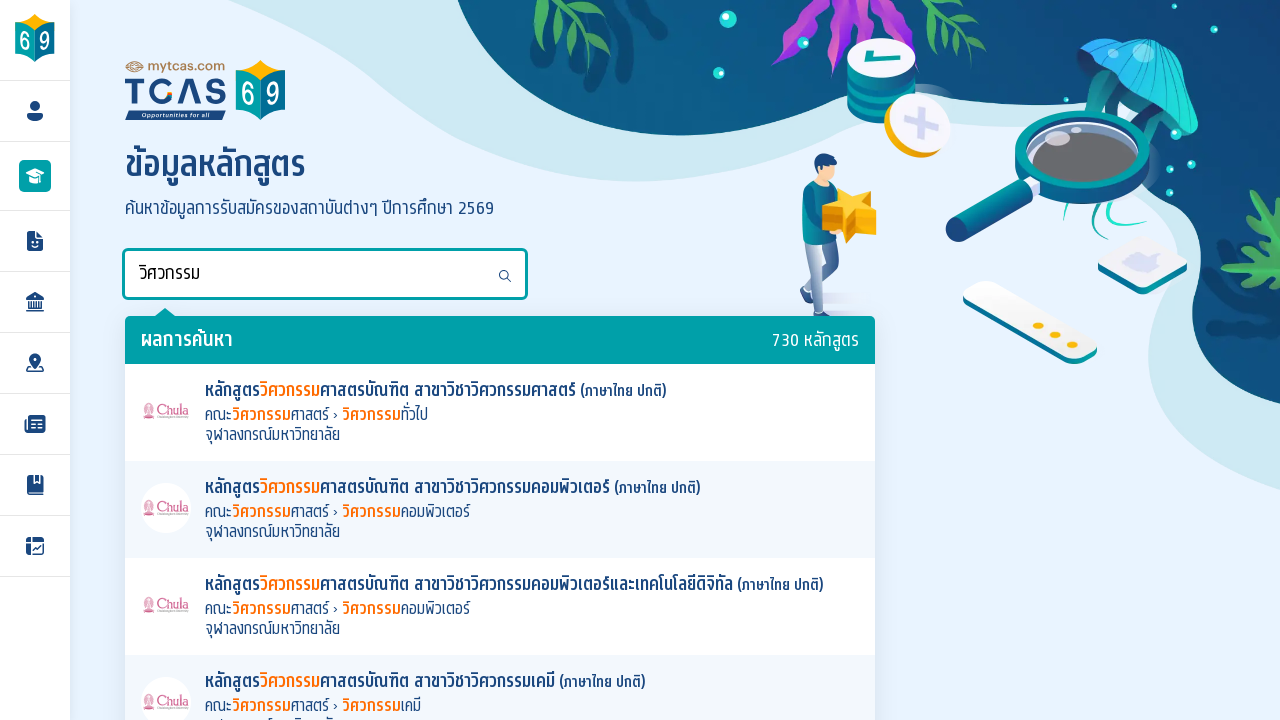

Typed character 'ค' in search field on #search
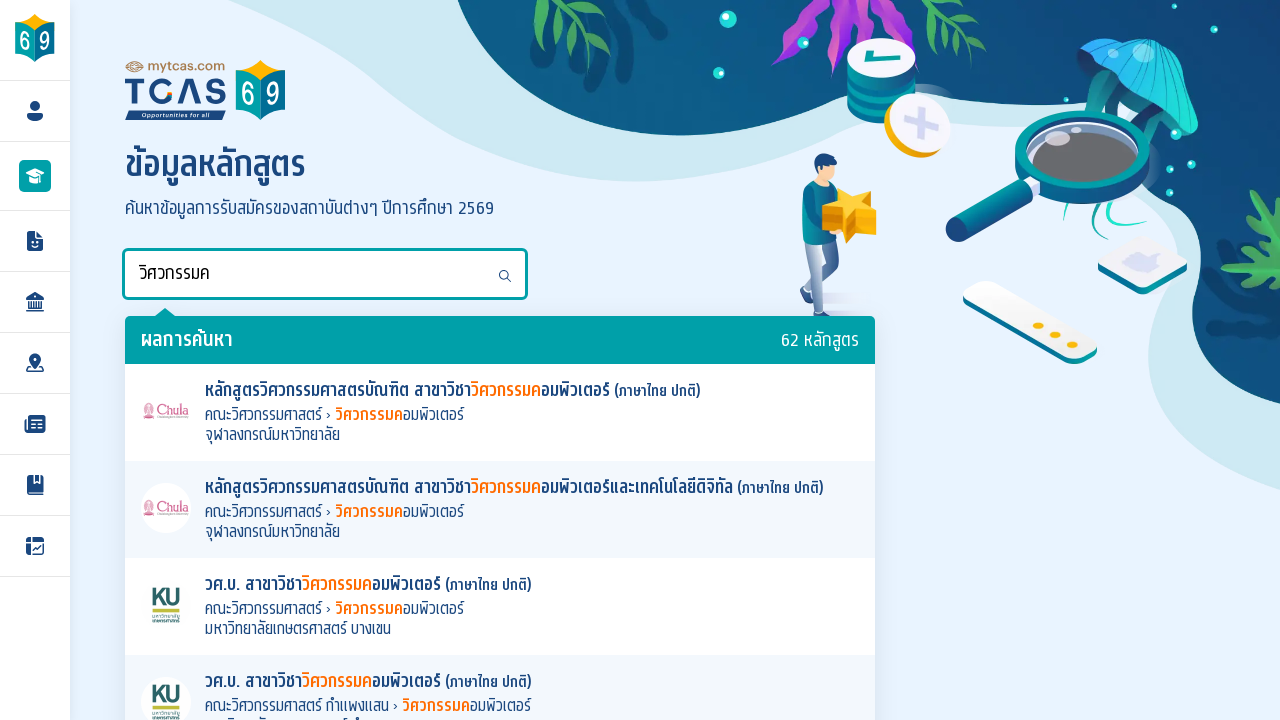

Typed character 'อ' in search field on #search
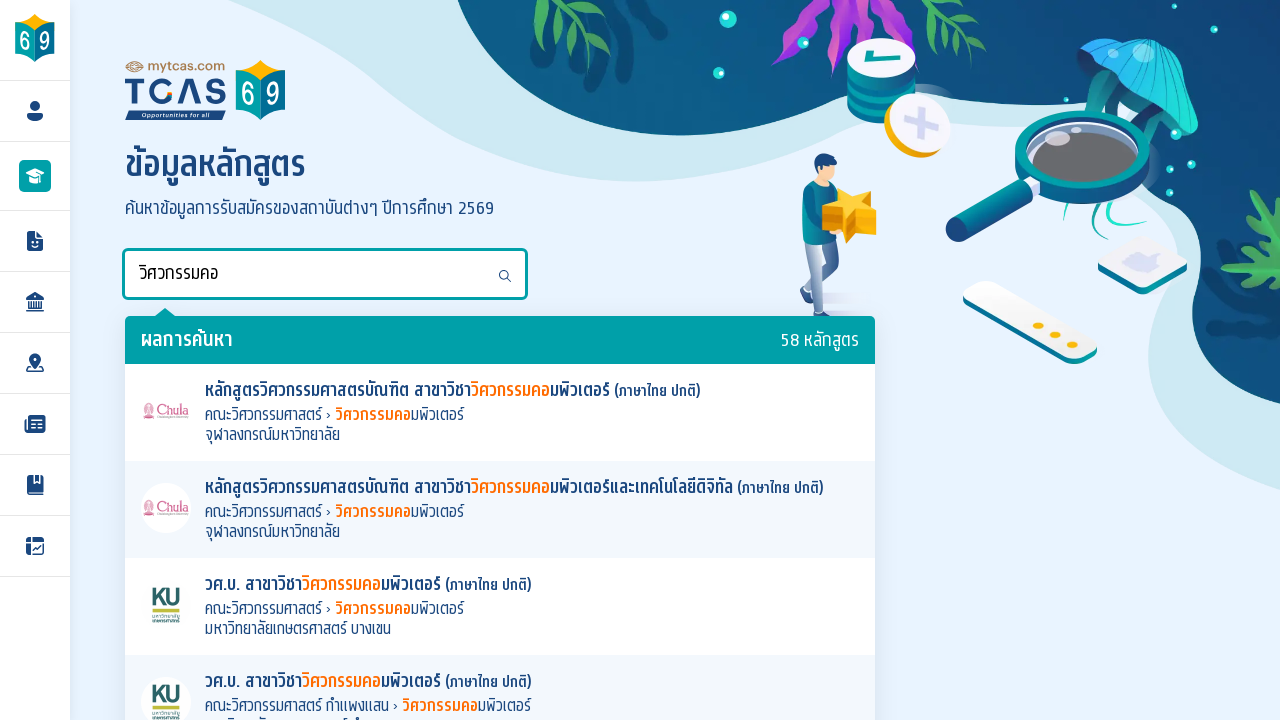

Typed character 'ม' in search field on #search
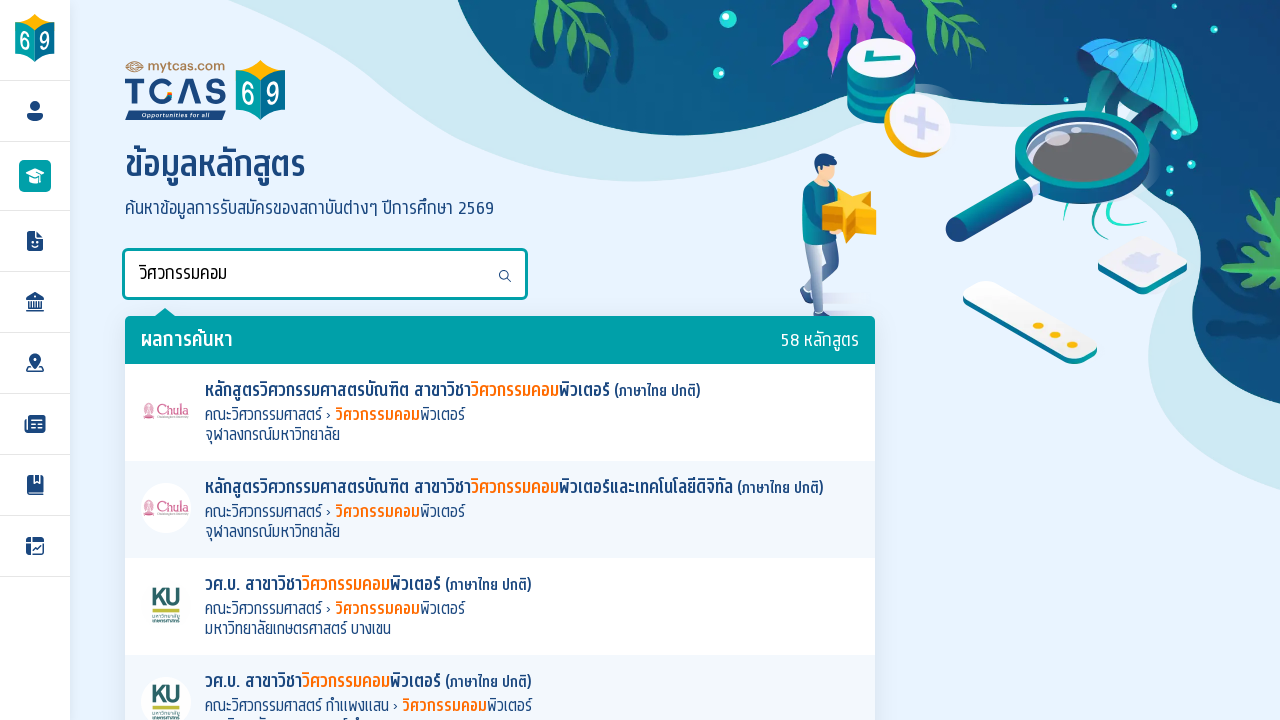

Typed character 'พ' in search field on #search
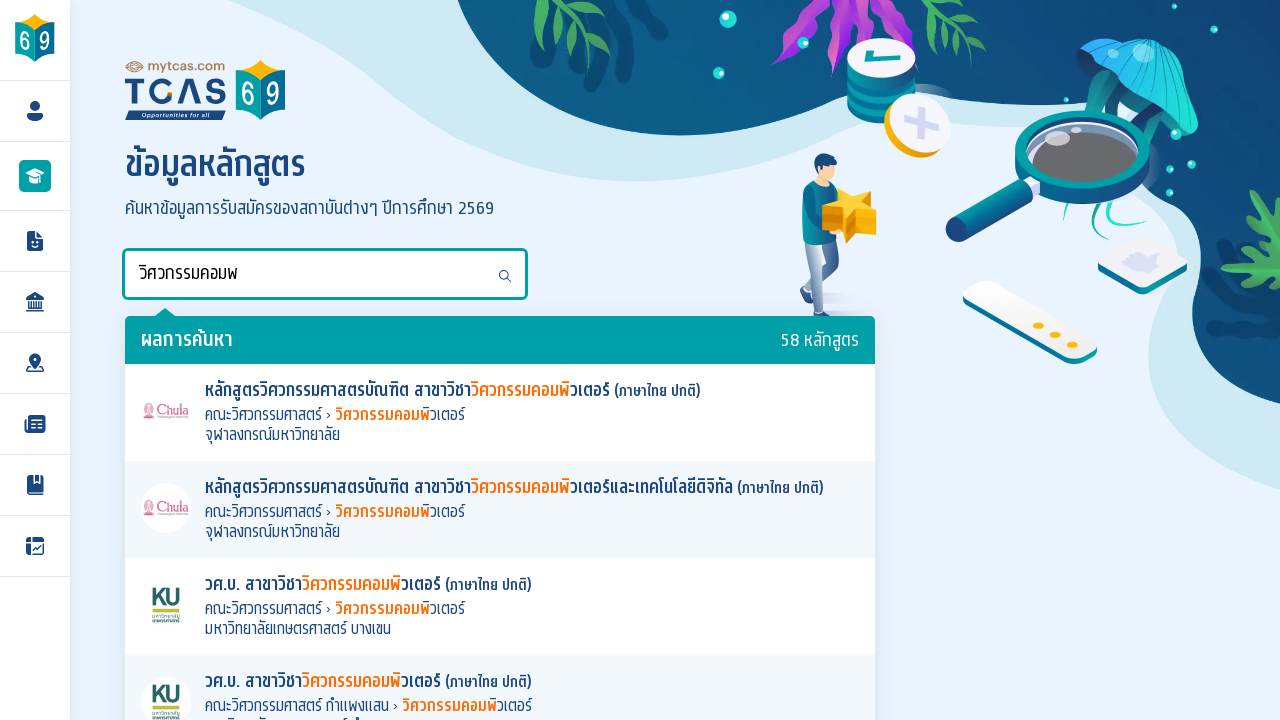

Typed character 'ิ' in search field on #search
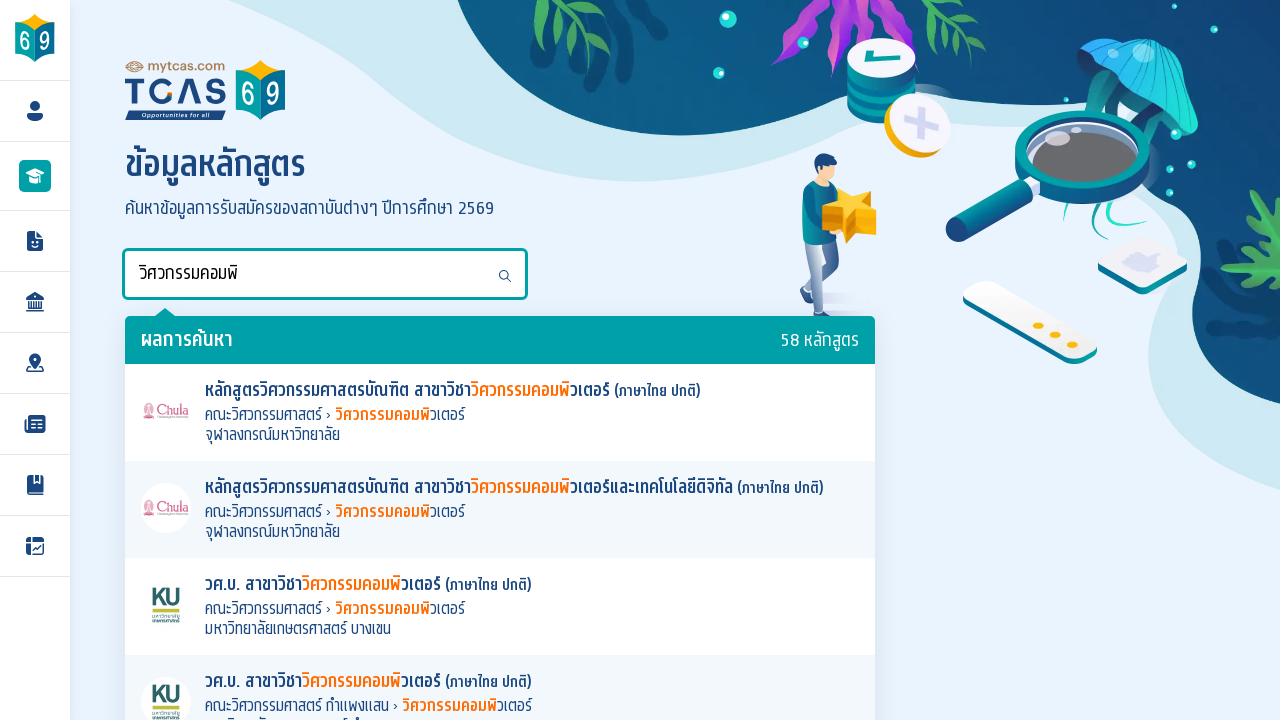

Typed character 'ว' in search field on #search
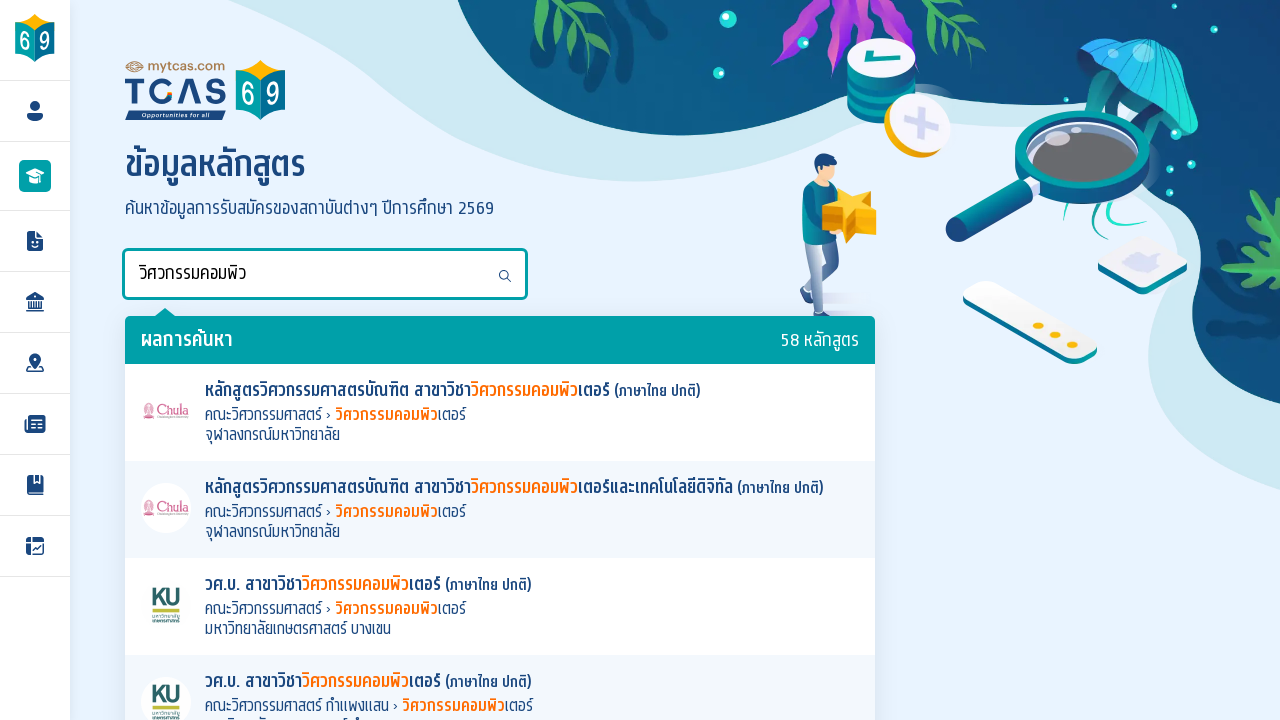

Typed character 'เ' in search field on #search
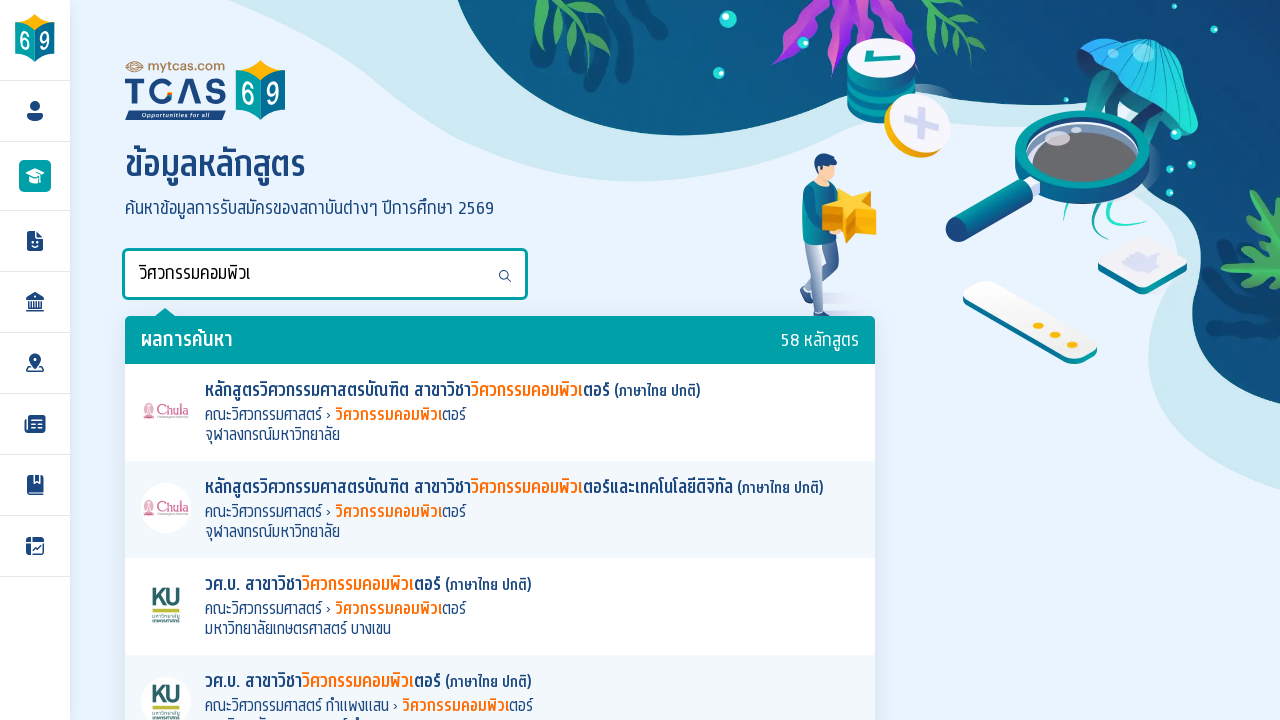

Typed character 'ต' in search field on #search
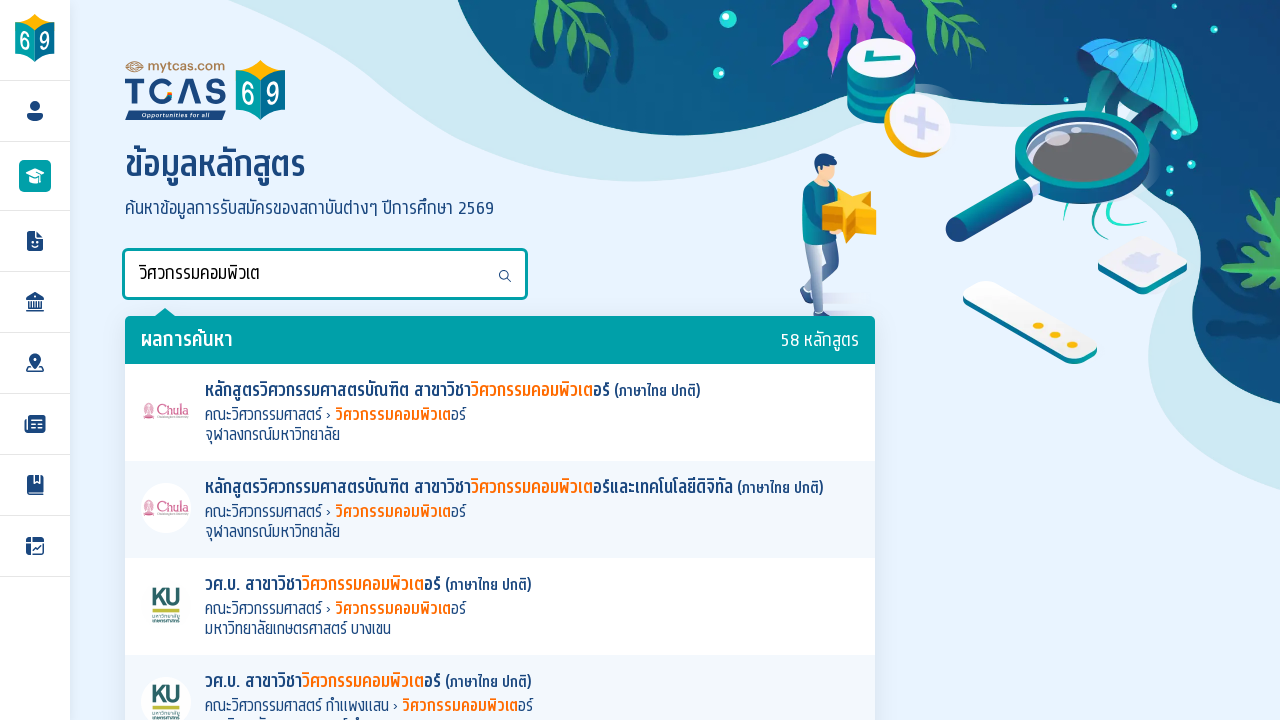

Typed character 'อ' in search field on #search
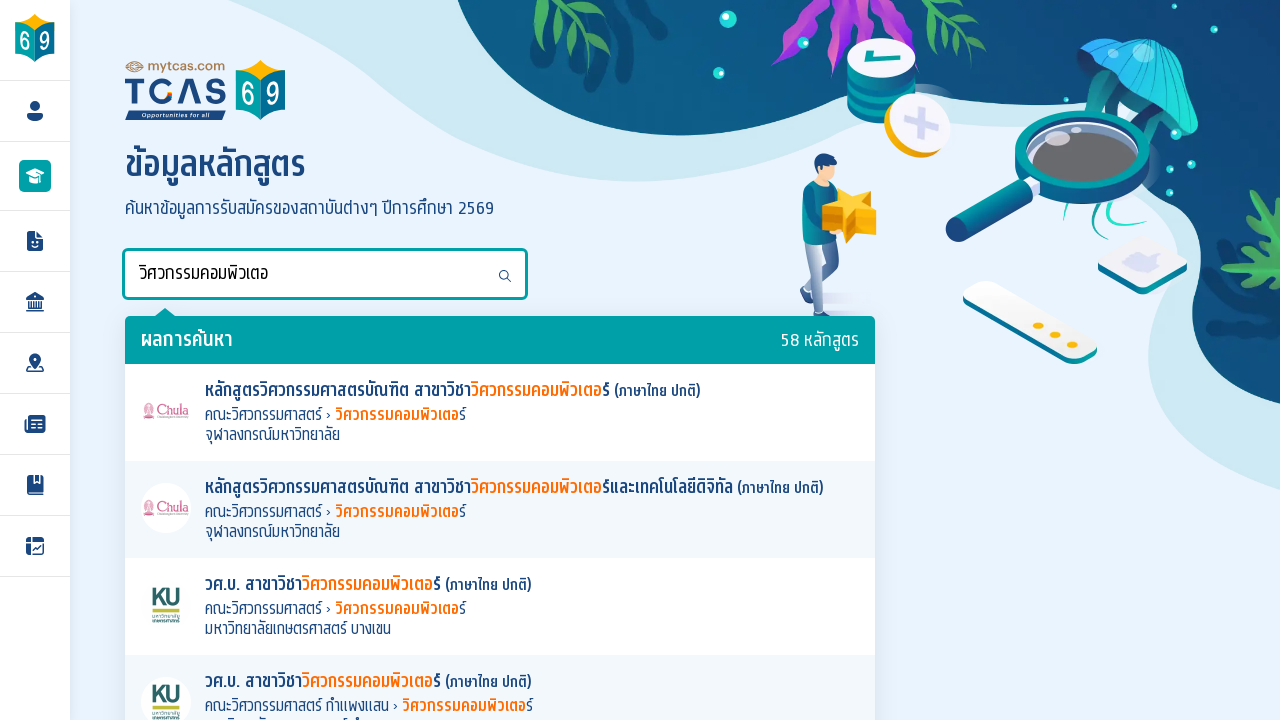

Typed character 'ร' in search field on #search
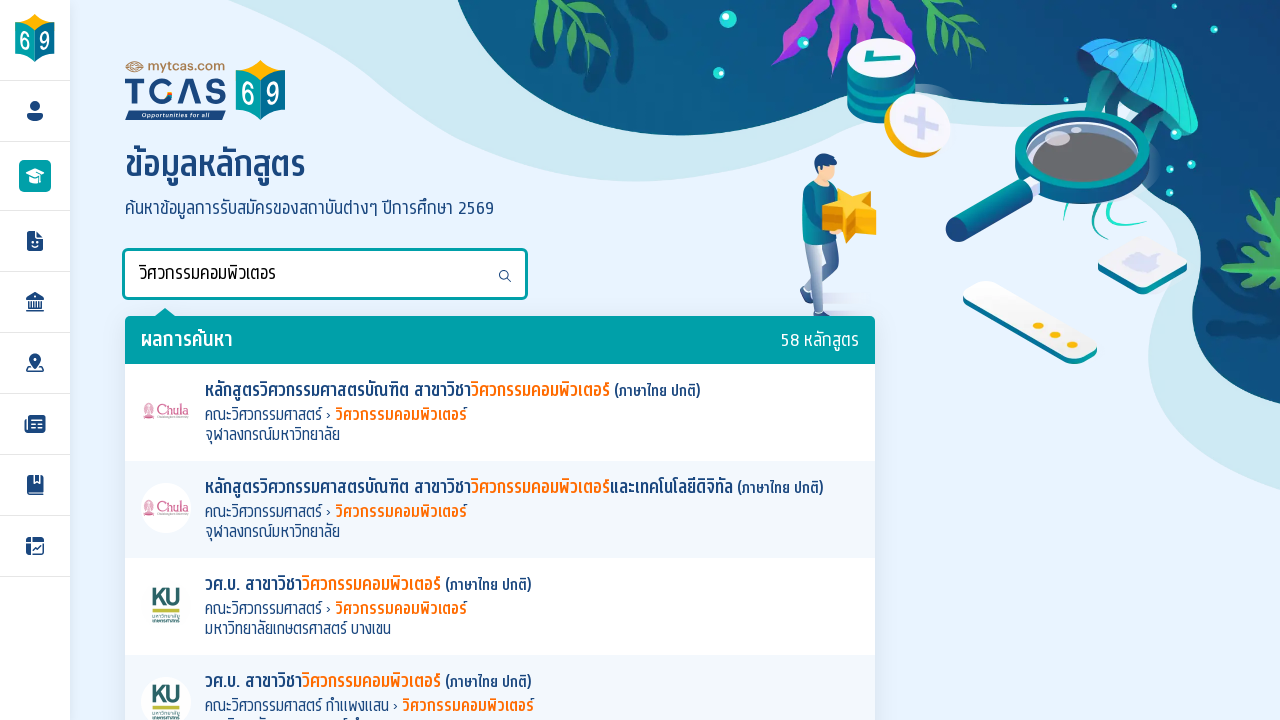

Typed character '์' in search field on #search
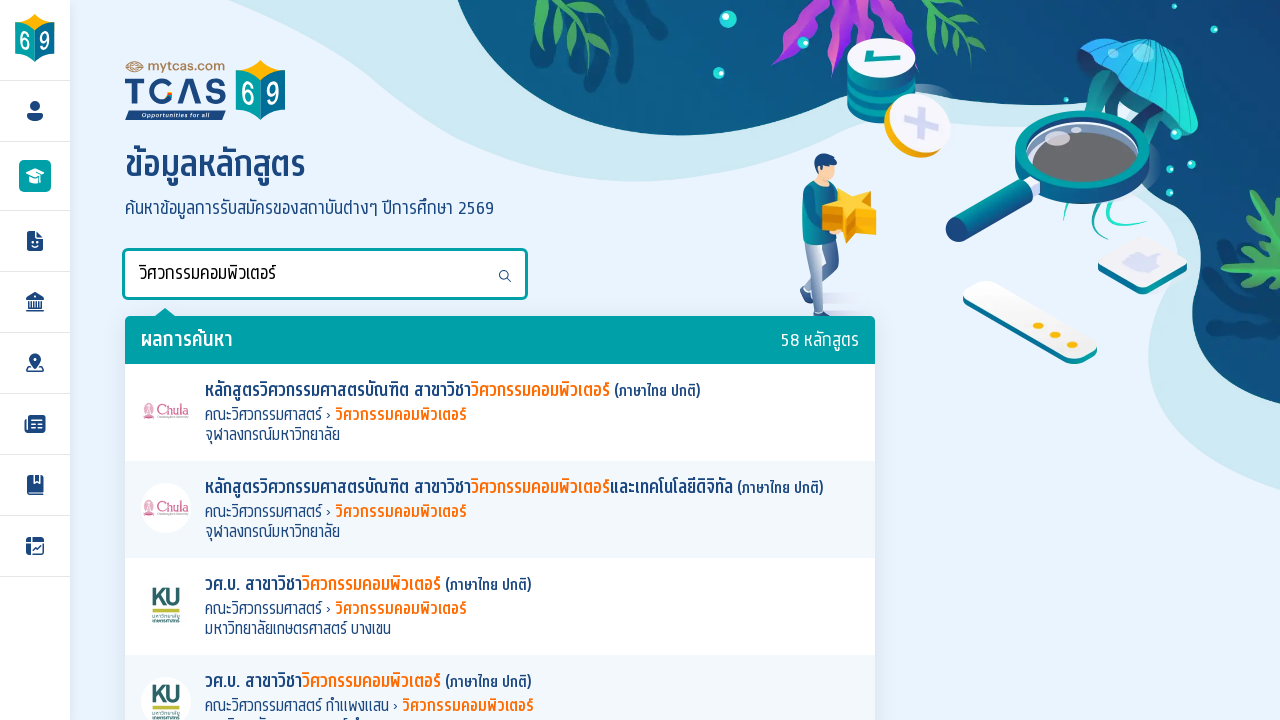

Search results container appeared
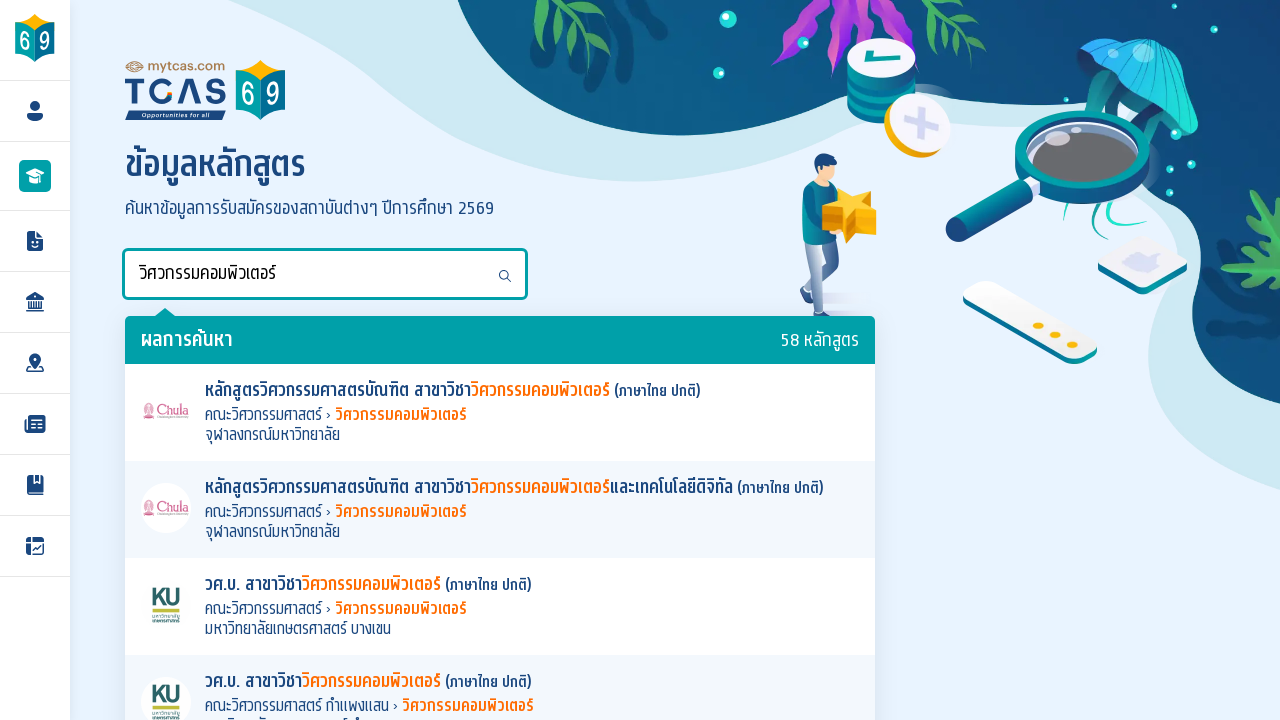

Waited 1 second for results to fully load
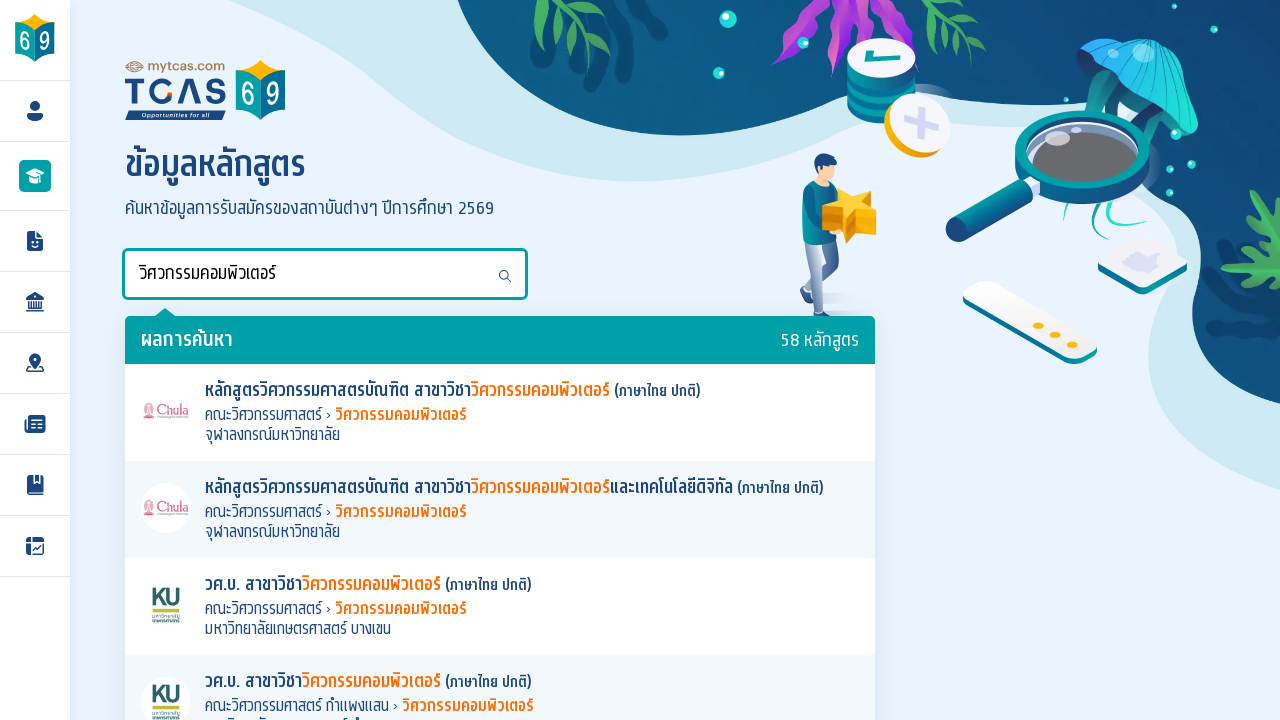

First course result link is visible
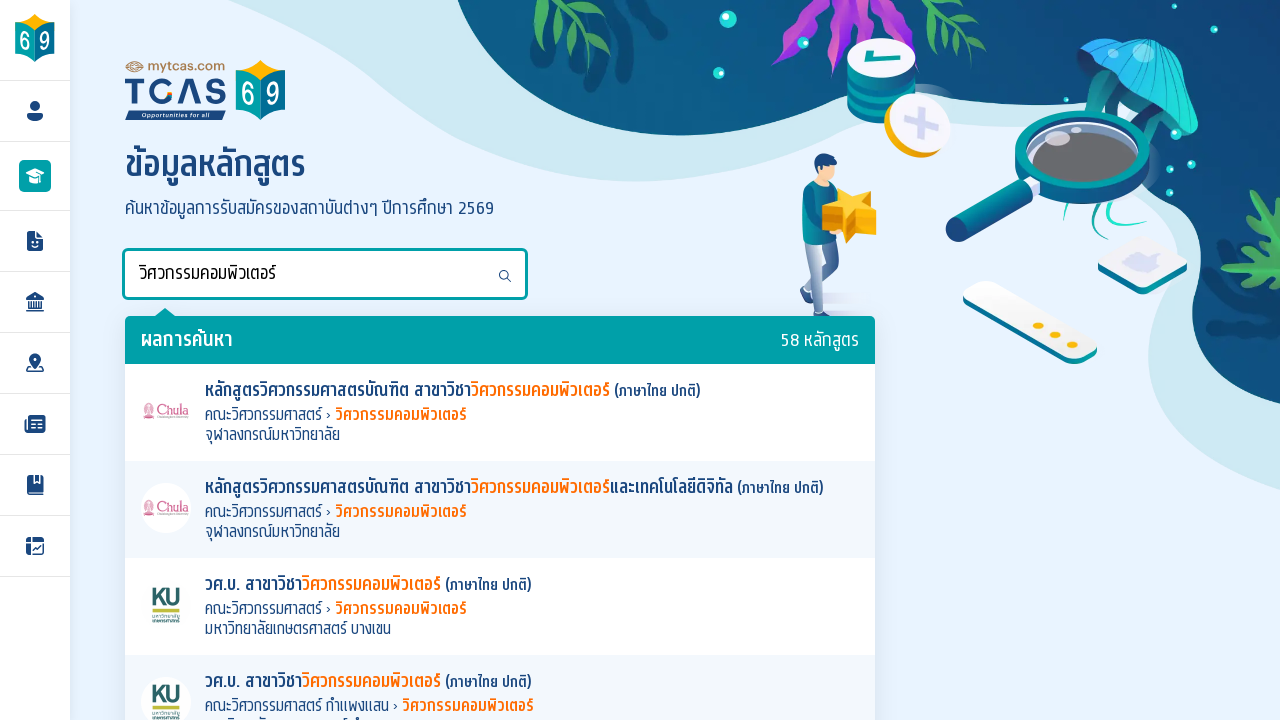

Clicked on first course result to view details at (500, 412) on xpath=//*[@id="results"]/ul/li[1]/a
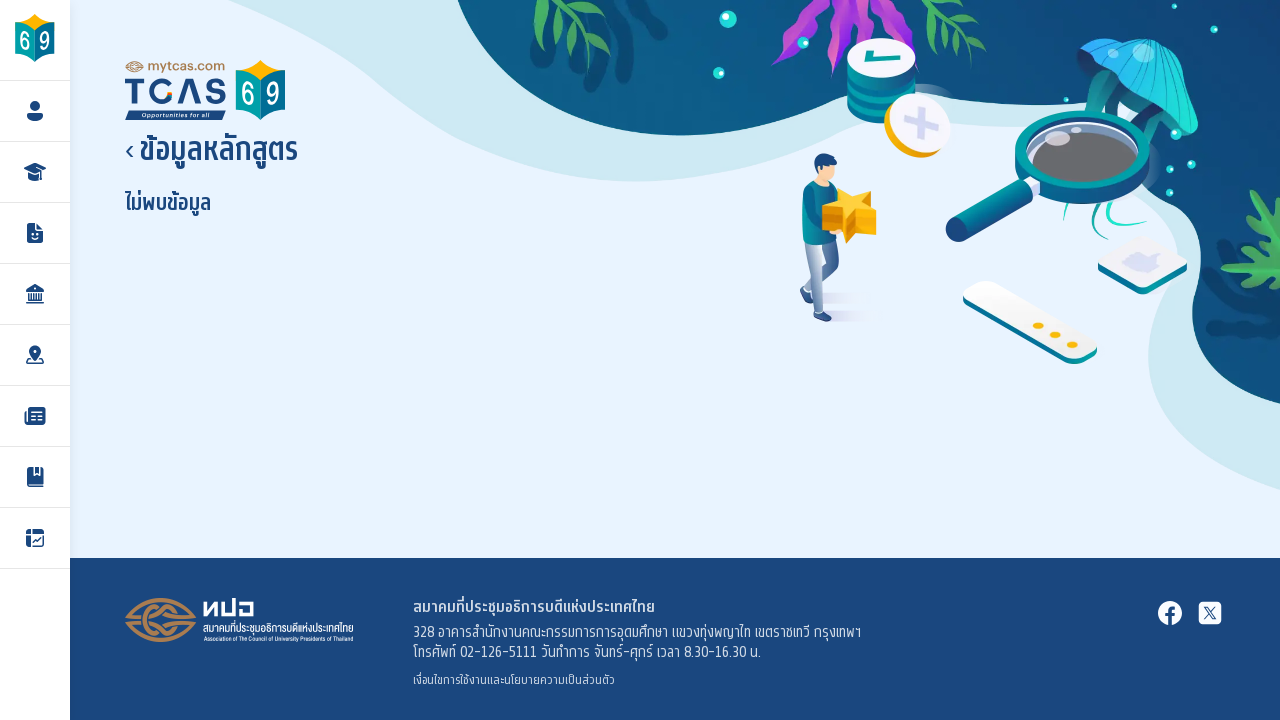

Course overview section loaded
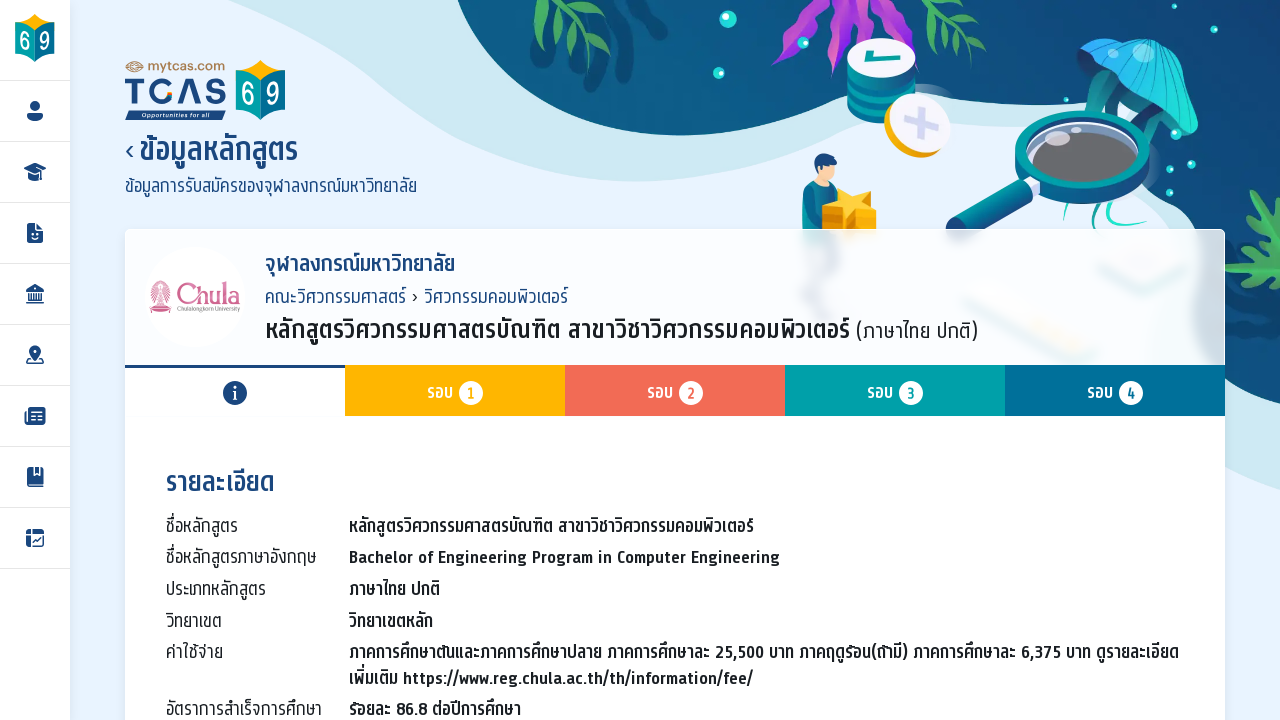

Navigated back to search results page
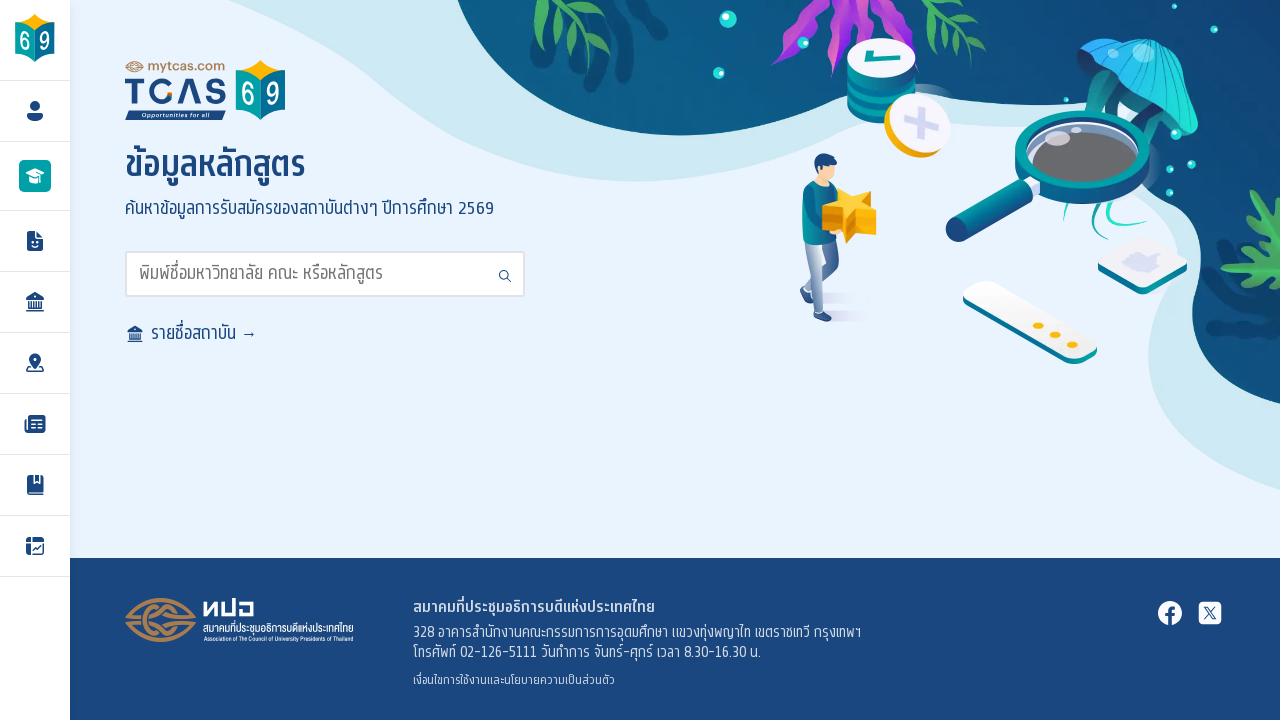

Search input field is visible again
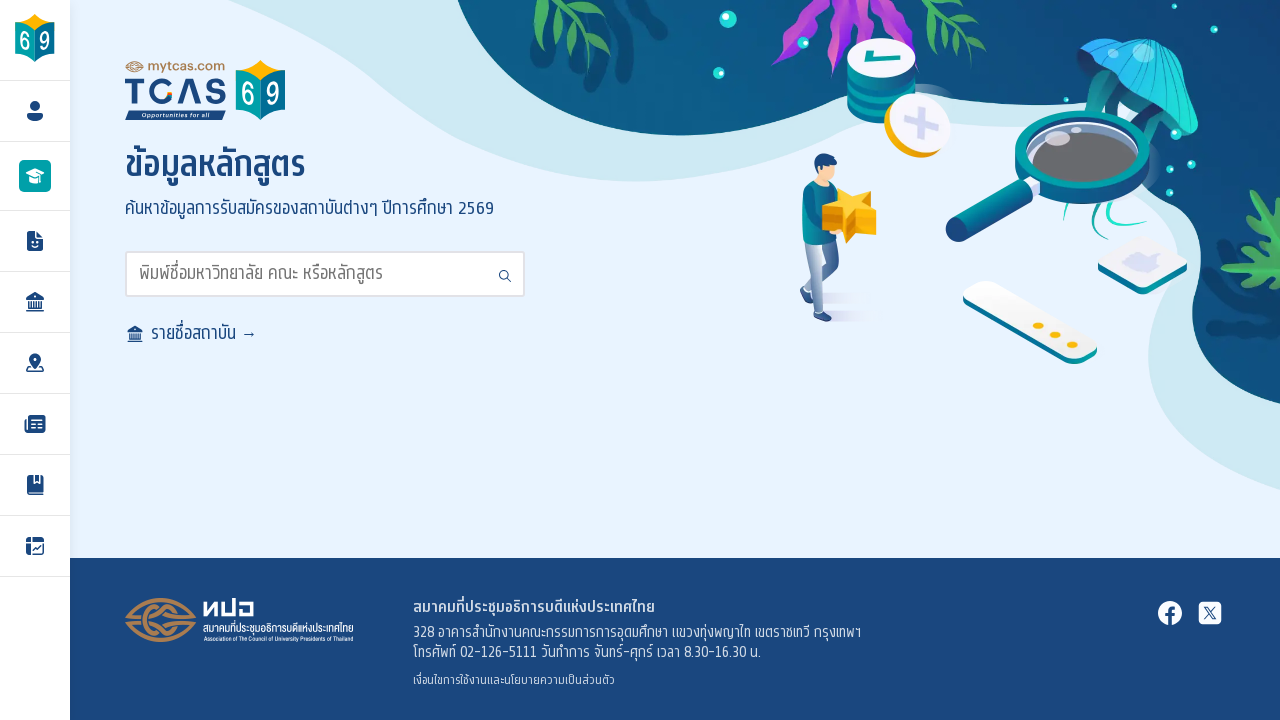

Cleared search input field on #search
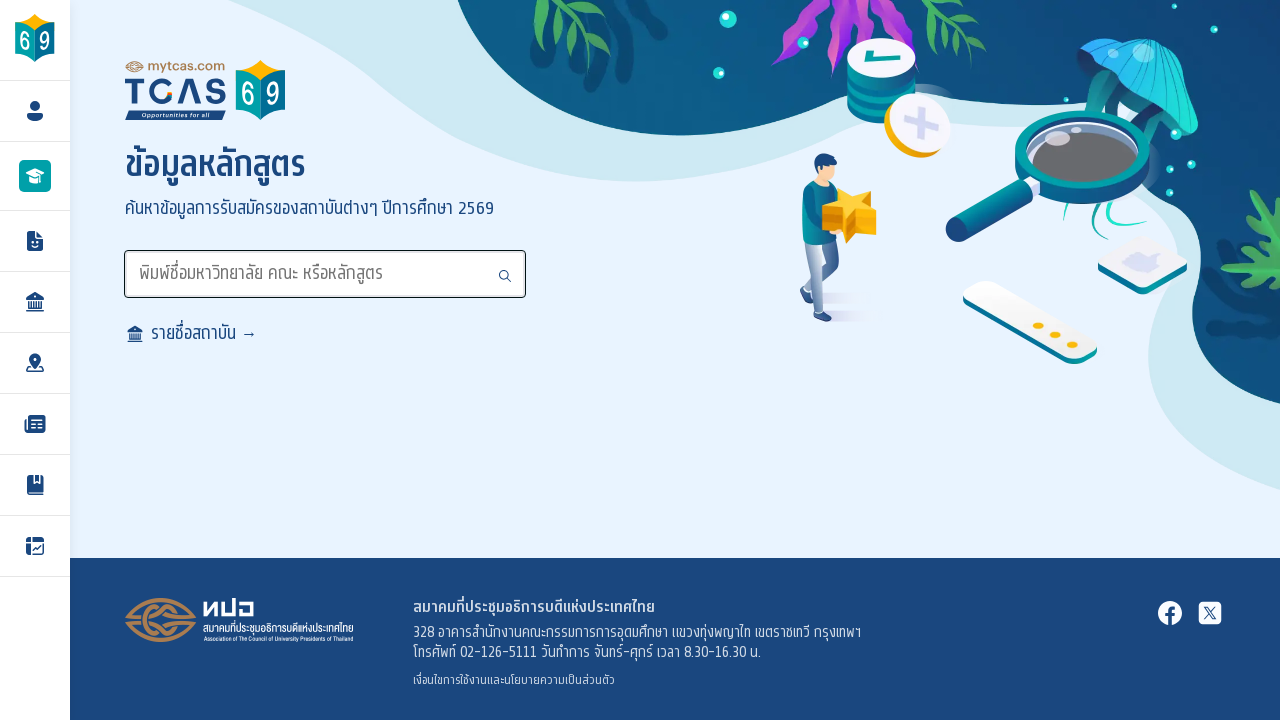

Typed character 'ว' in search field again on #search
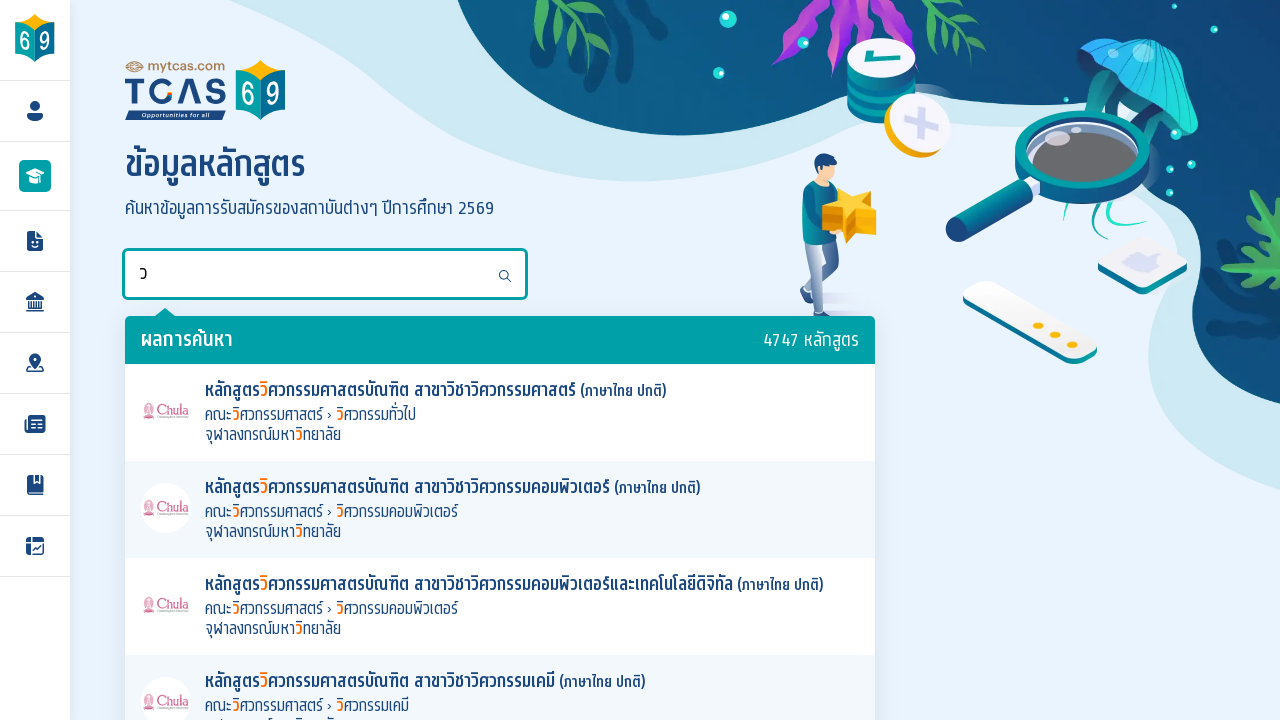

Typed character 'ิ' in search field again on #search
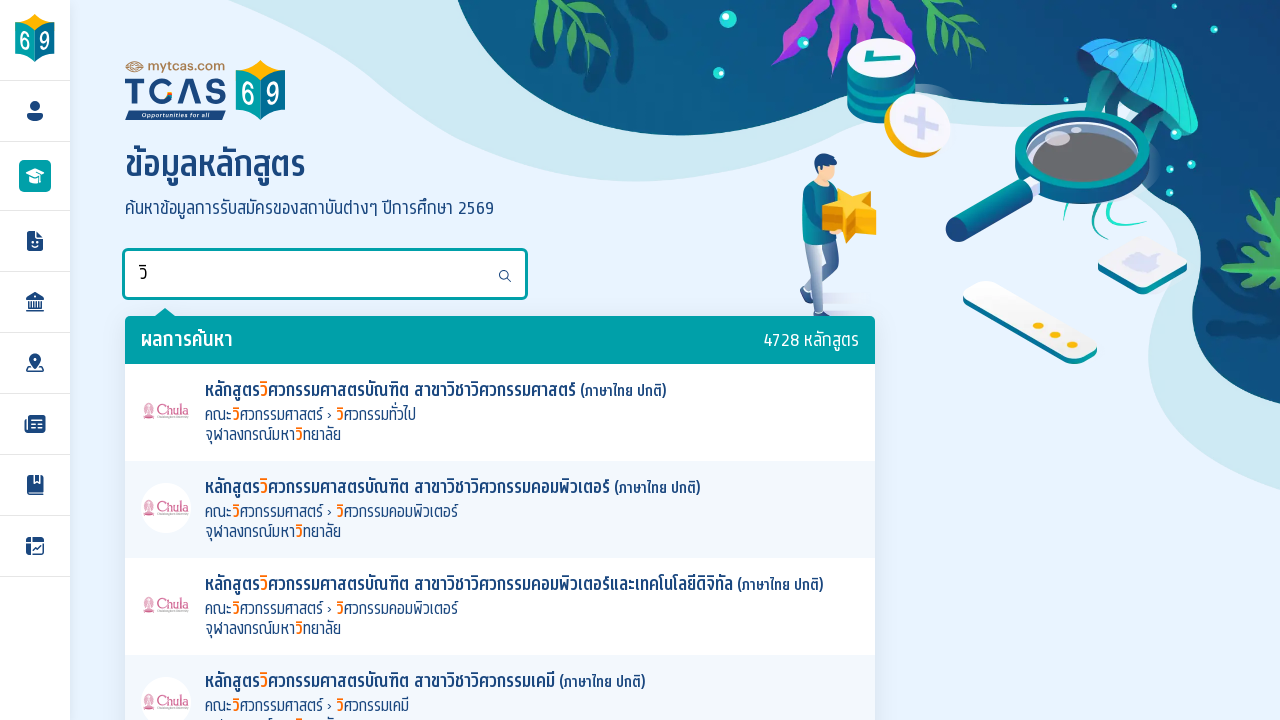

Typed character 'ศ' in search field again on #search
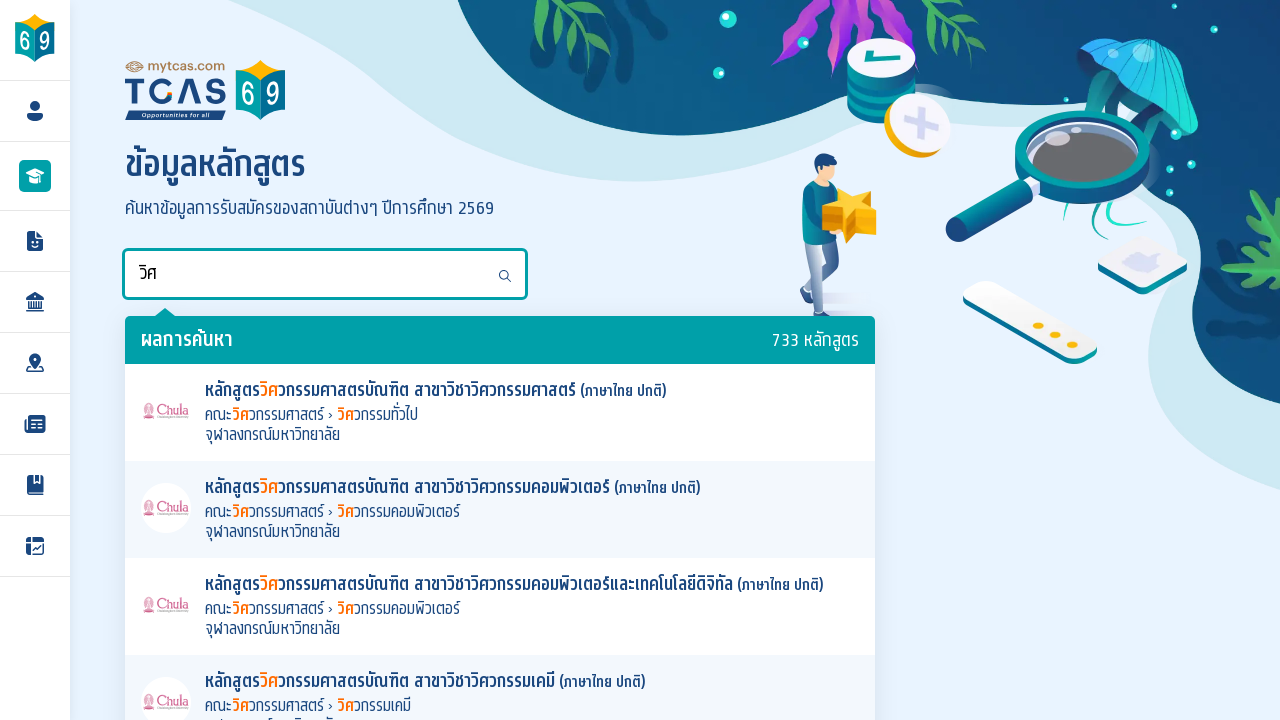

Typed character 'ว' in search field again on #search
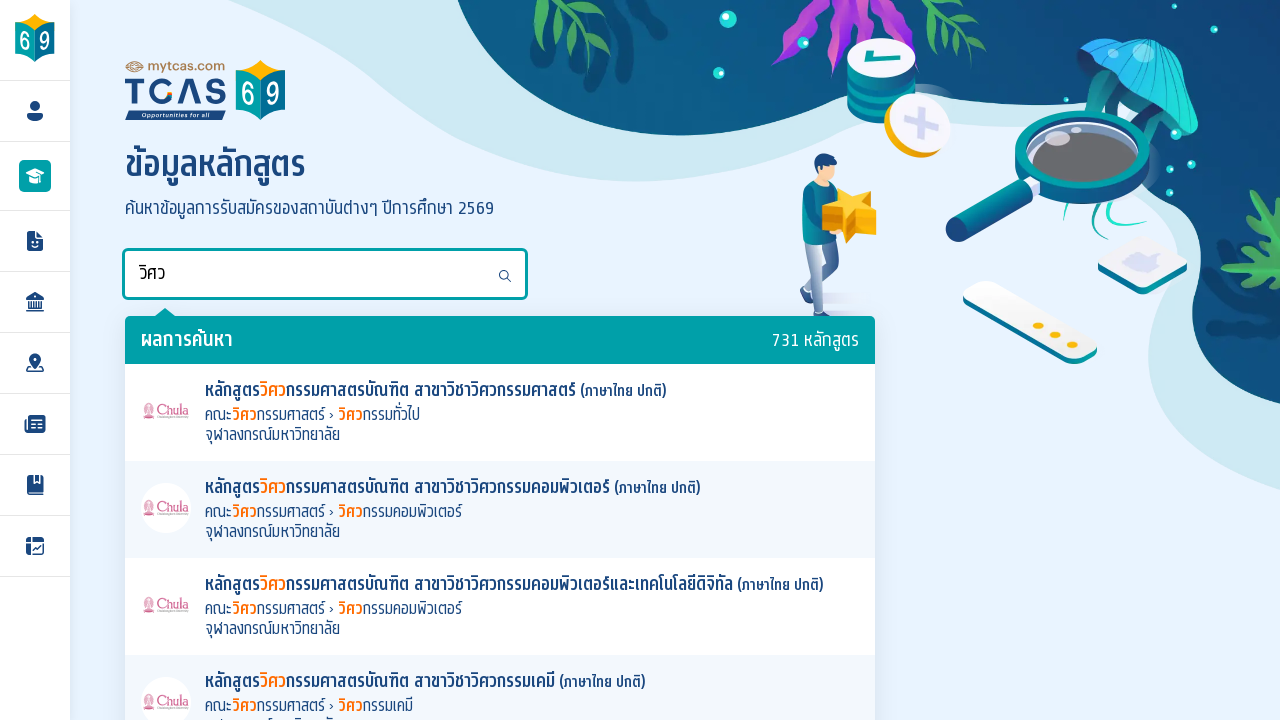

Typed character 'ก' in search field again on #search
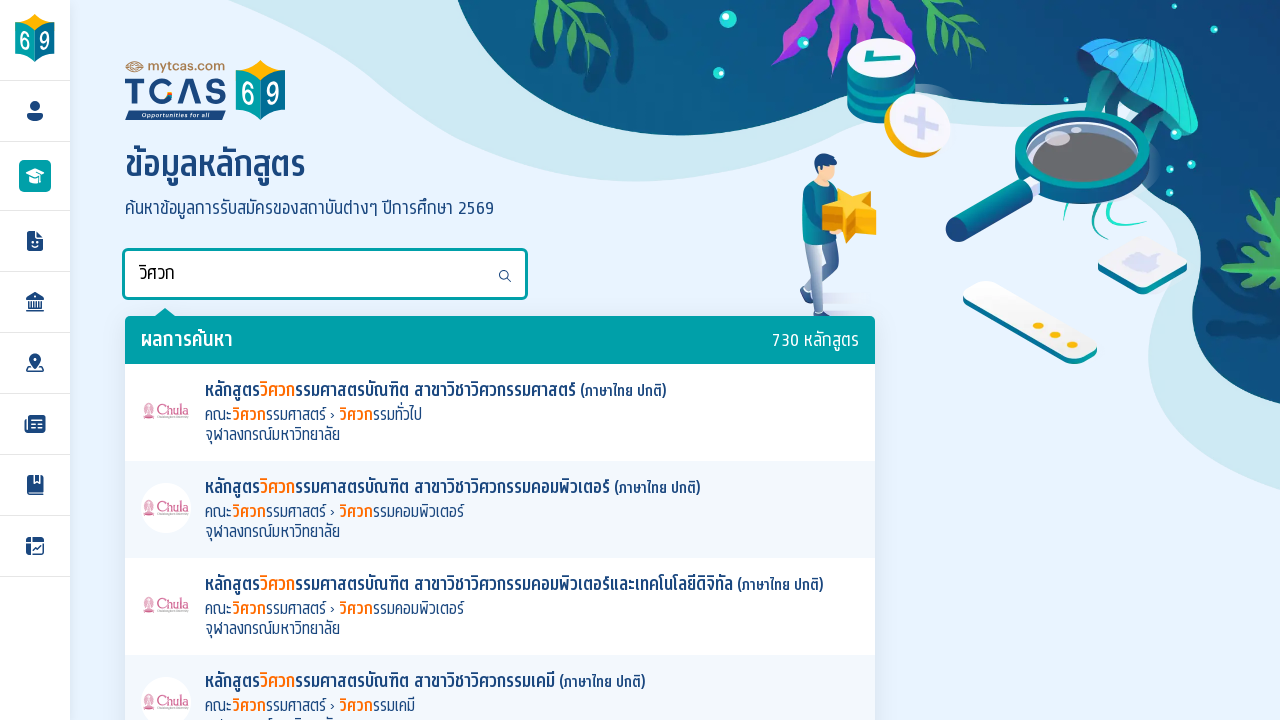

Typed character 'ร' in search field again on #search
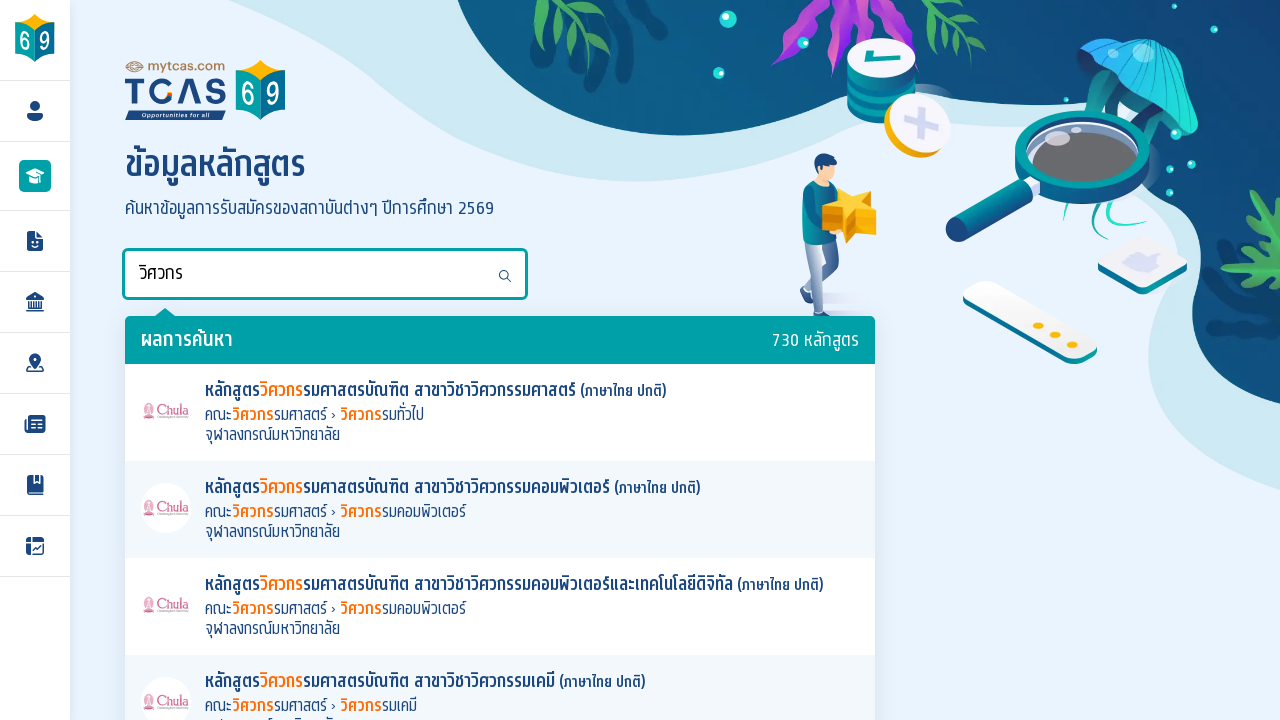

Typed character 'ร' in search field again on #search
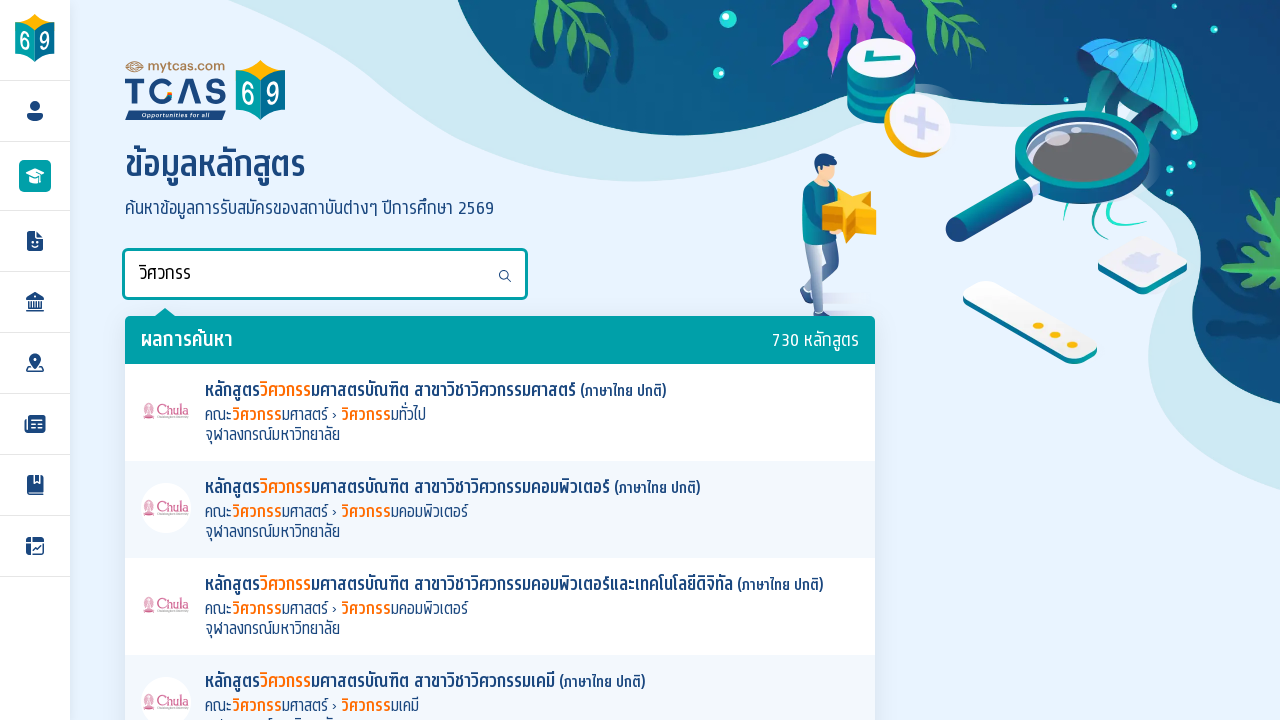

Typed character 'ม' in search field again on #search
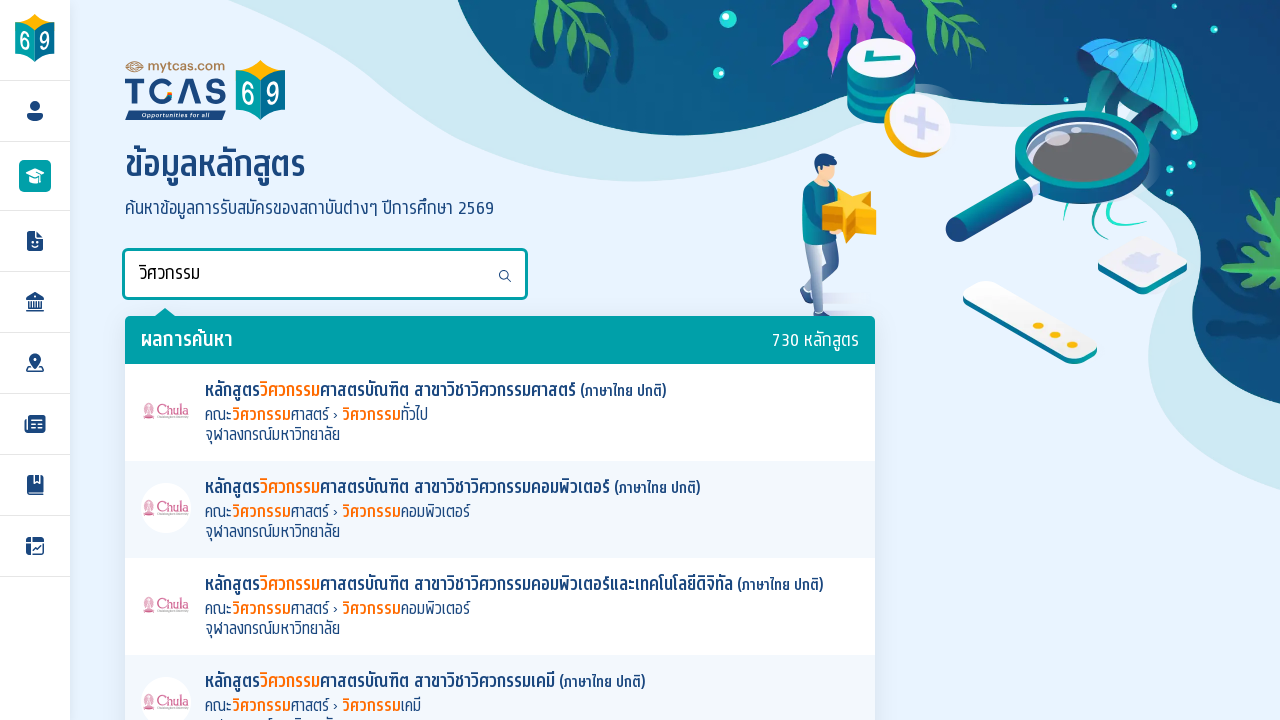

Typed character 'ค' in search field again on #search
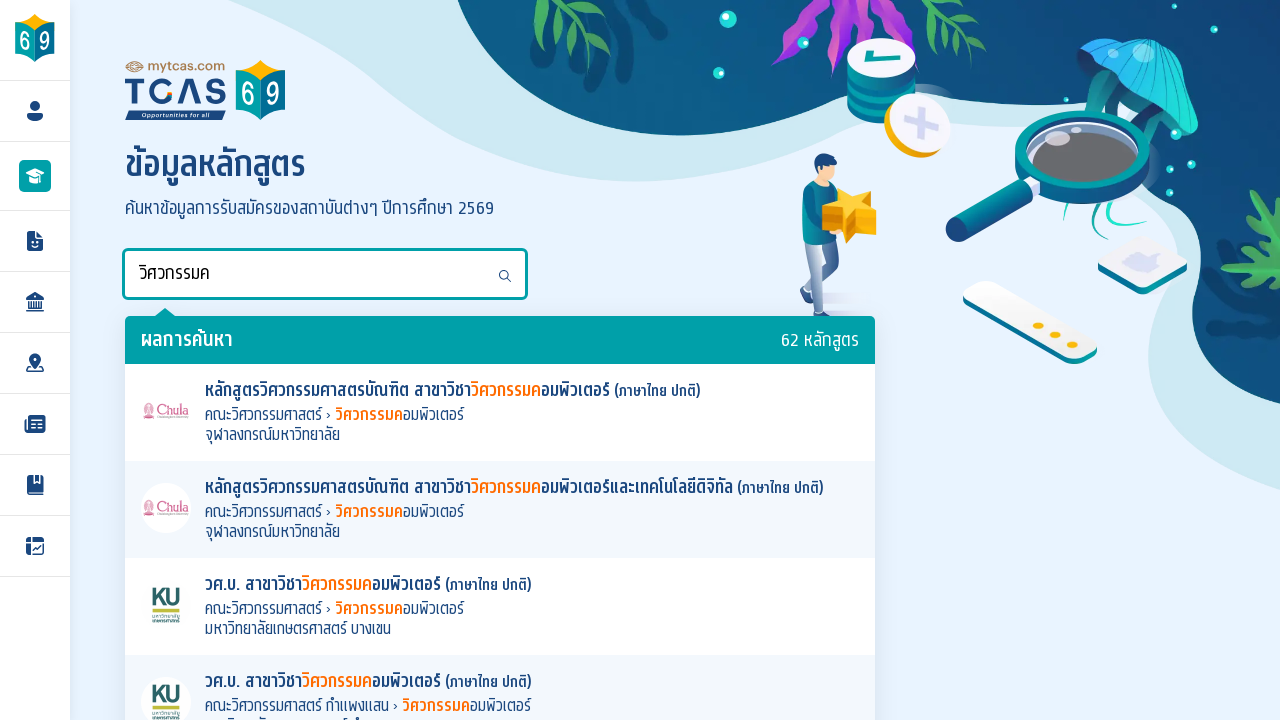

Typed character 'อ' in search field again on #search
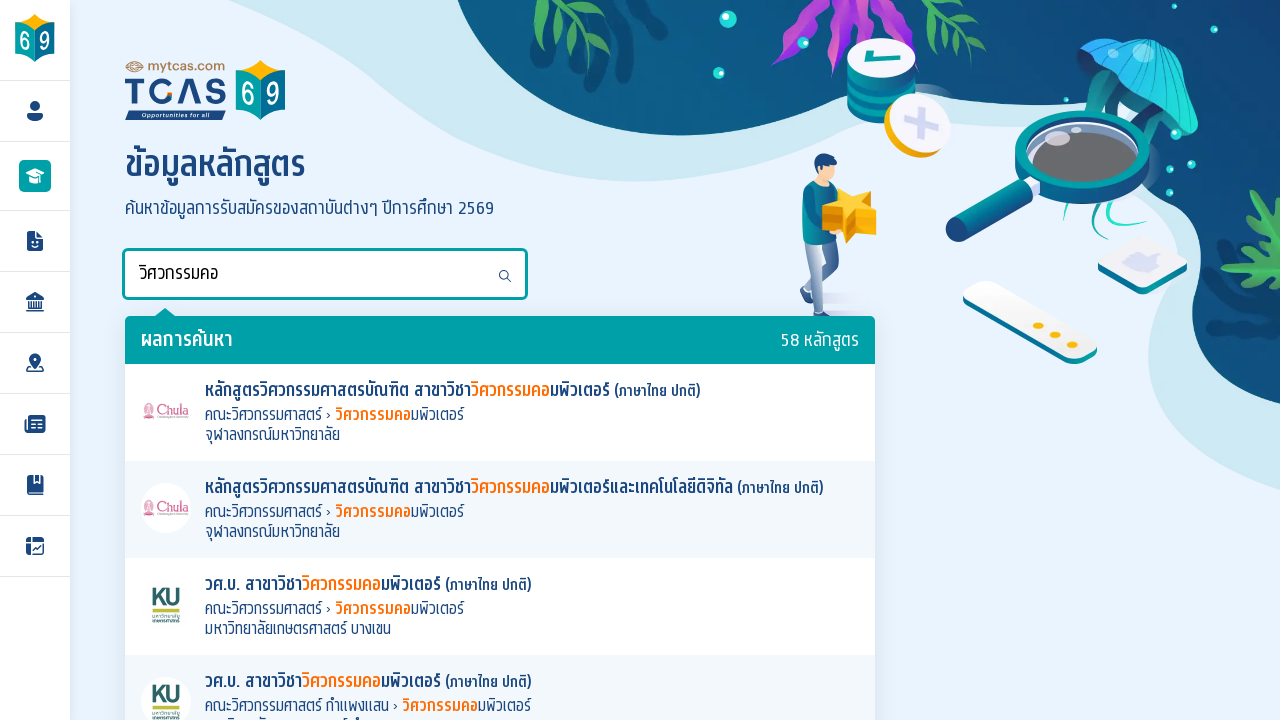

Typed character 'ม' in search field again on #search
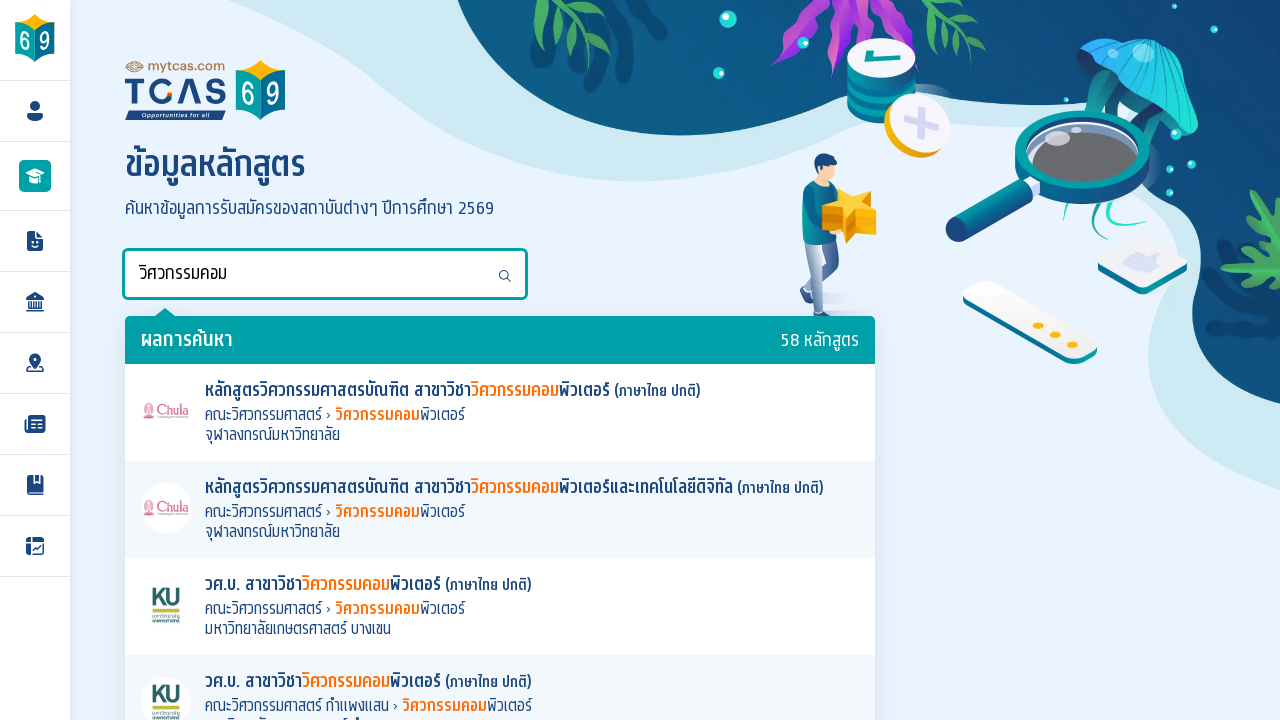

Typed character 'พ' in search field again on #search
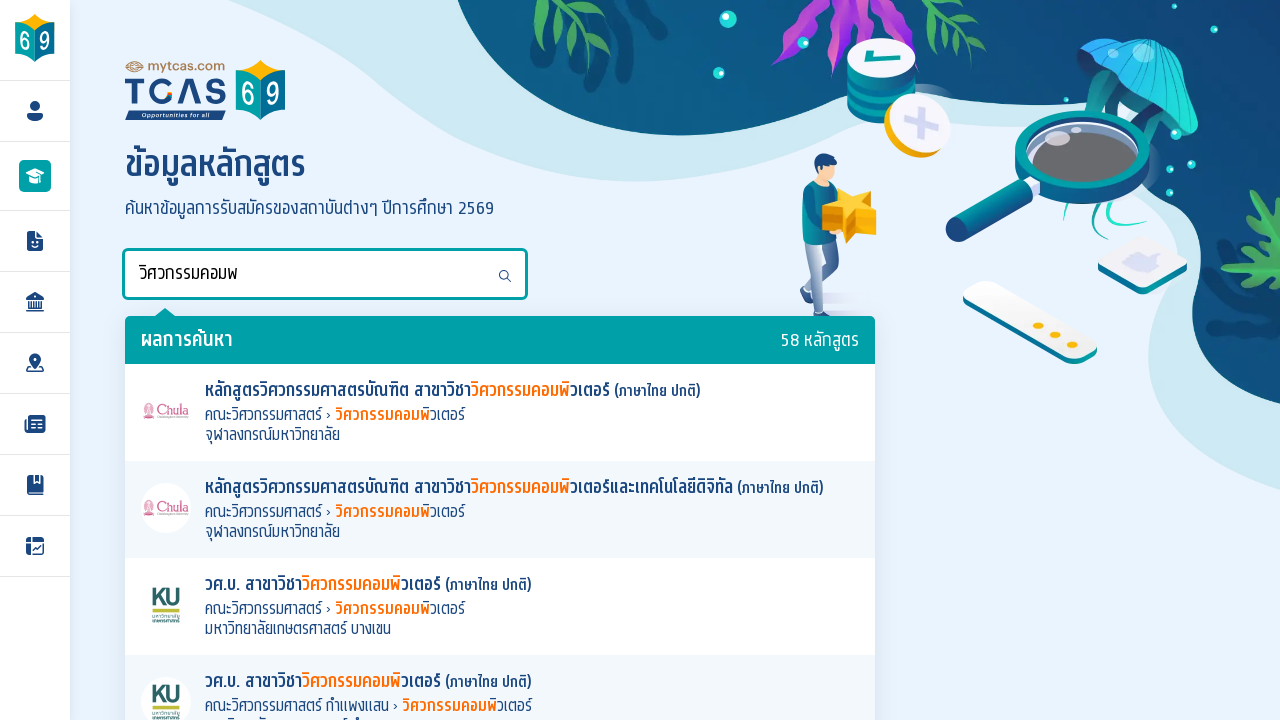

Typed character 'ิ' in search field again on #search
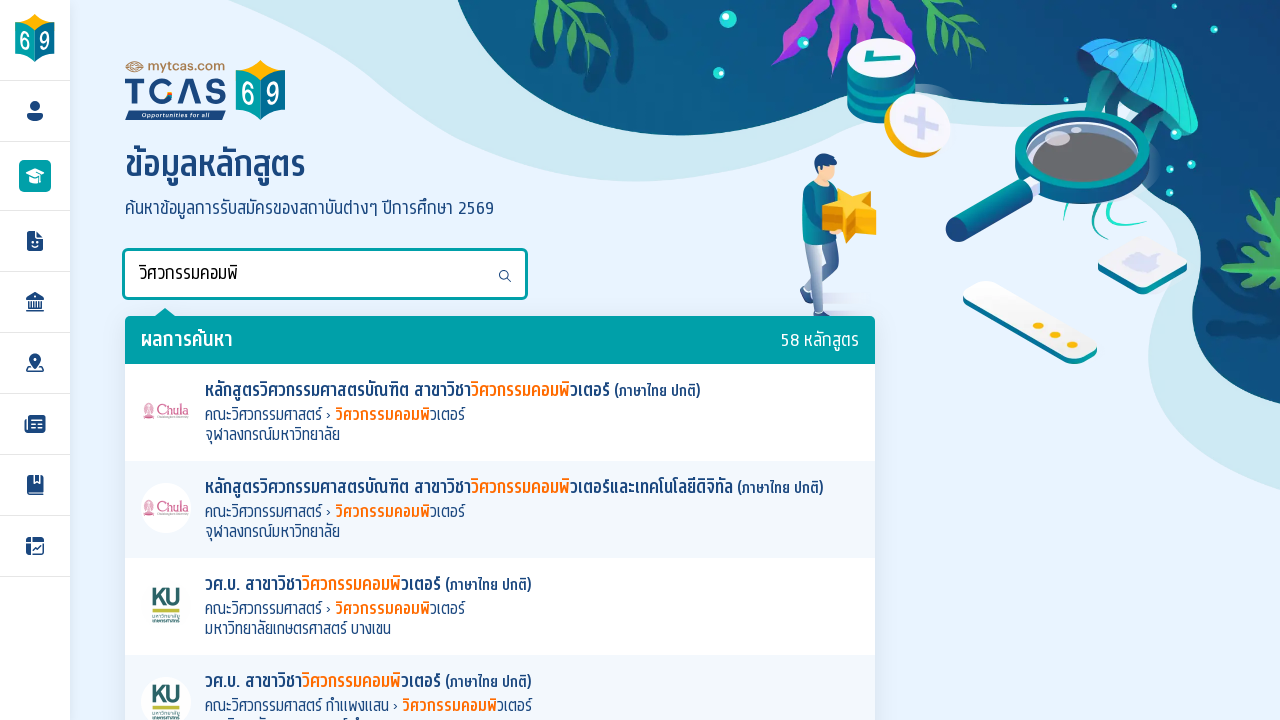

Typed character 'ว' in search field again on #search
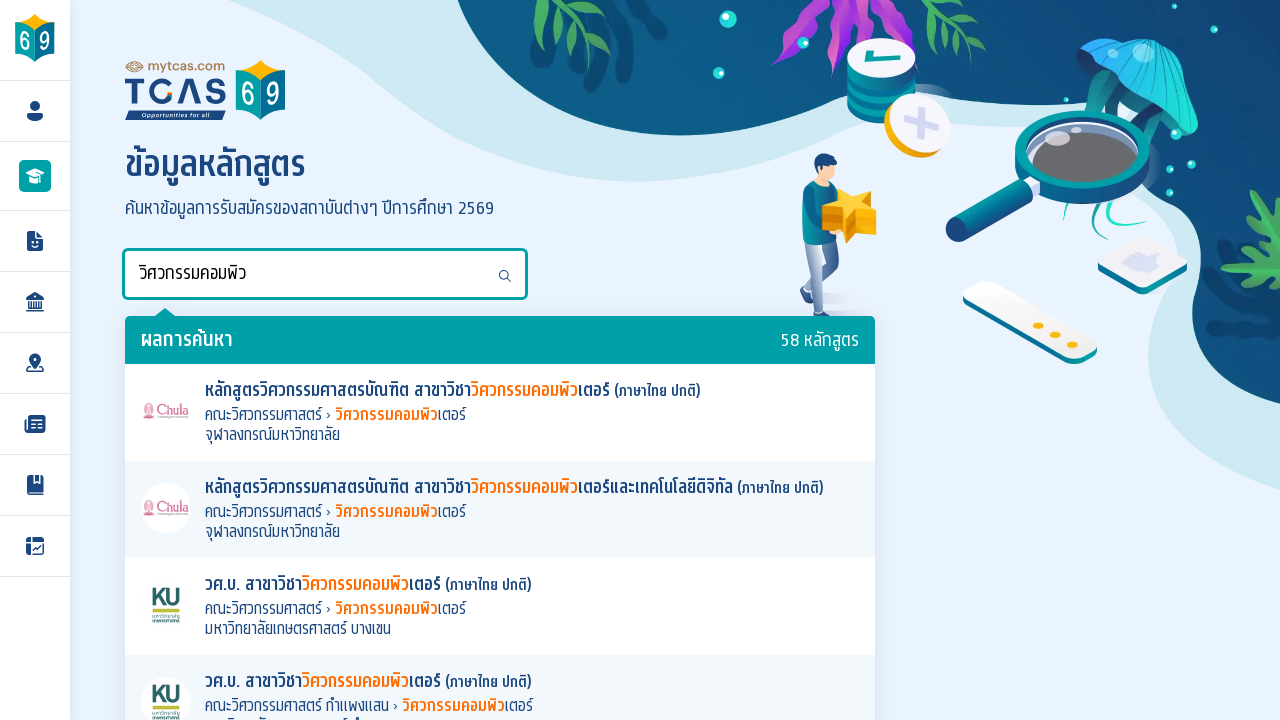

Typed character 'เ' in search field again on #search
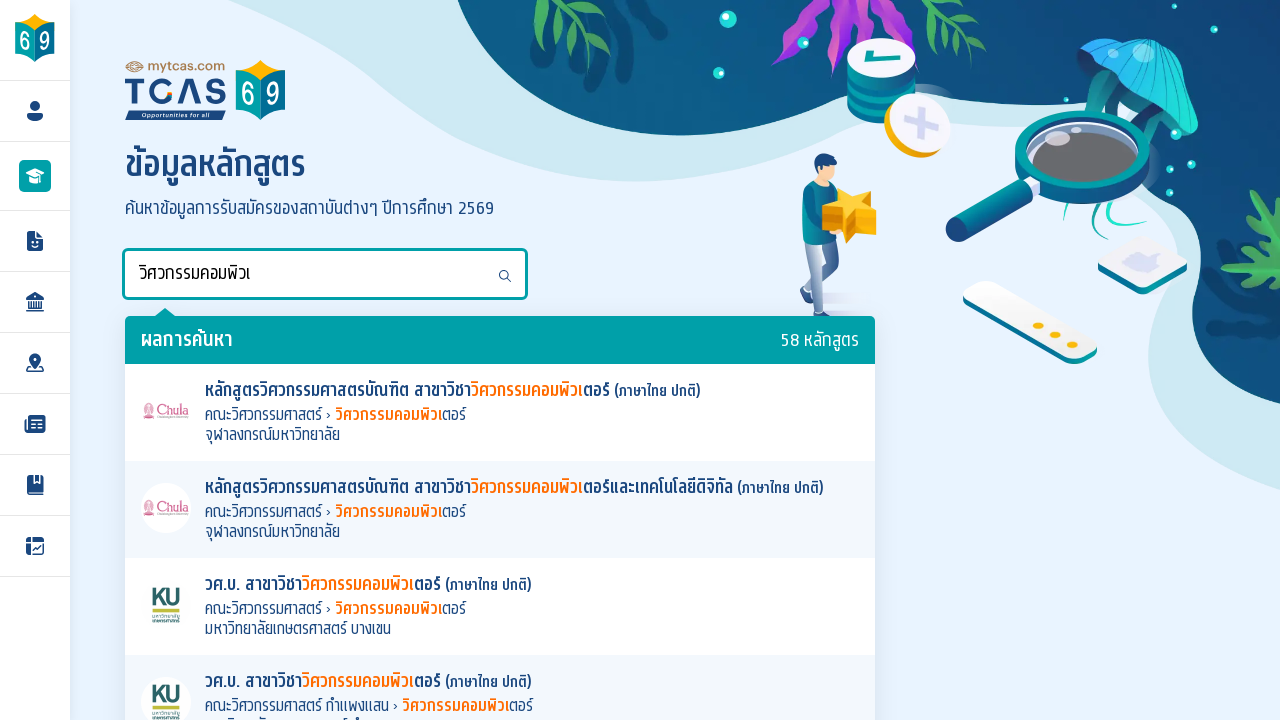

Typed character 'ต' in search field again on #search
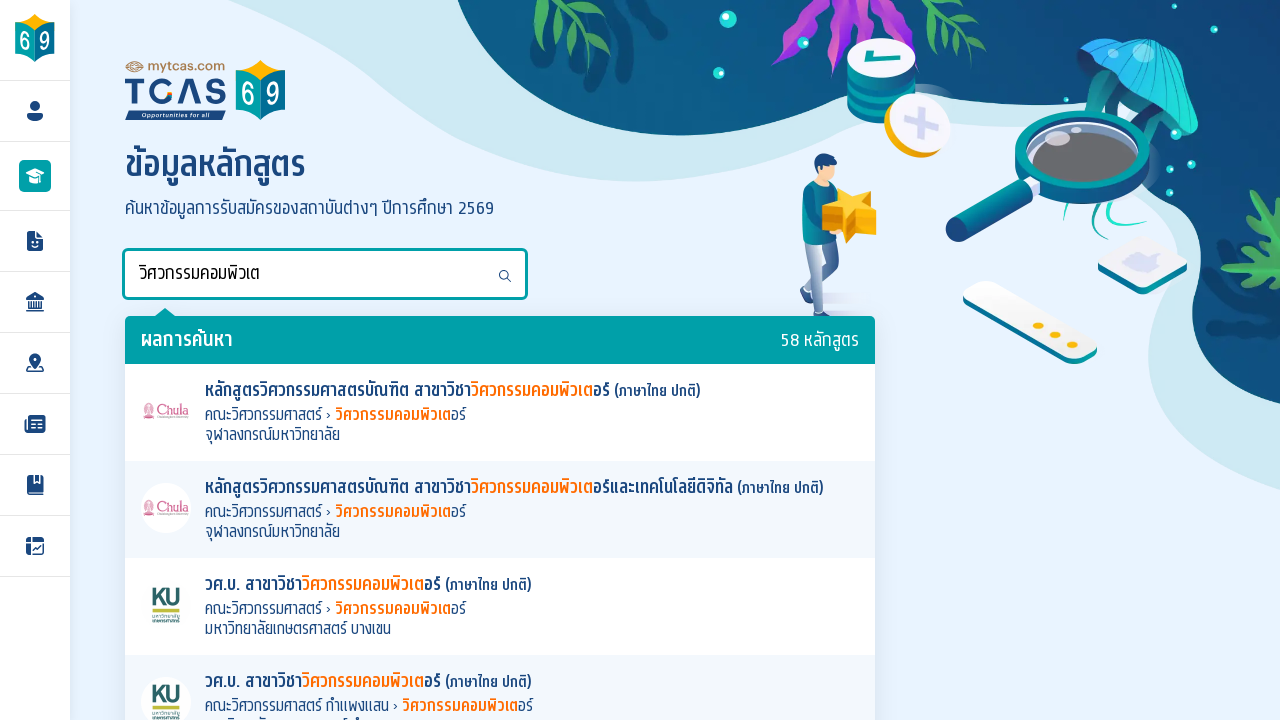

Typed character 'อ' in search field again on #search
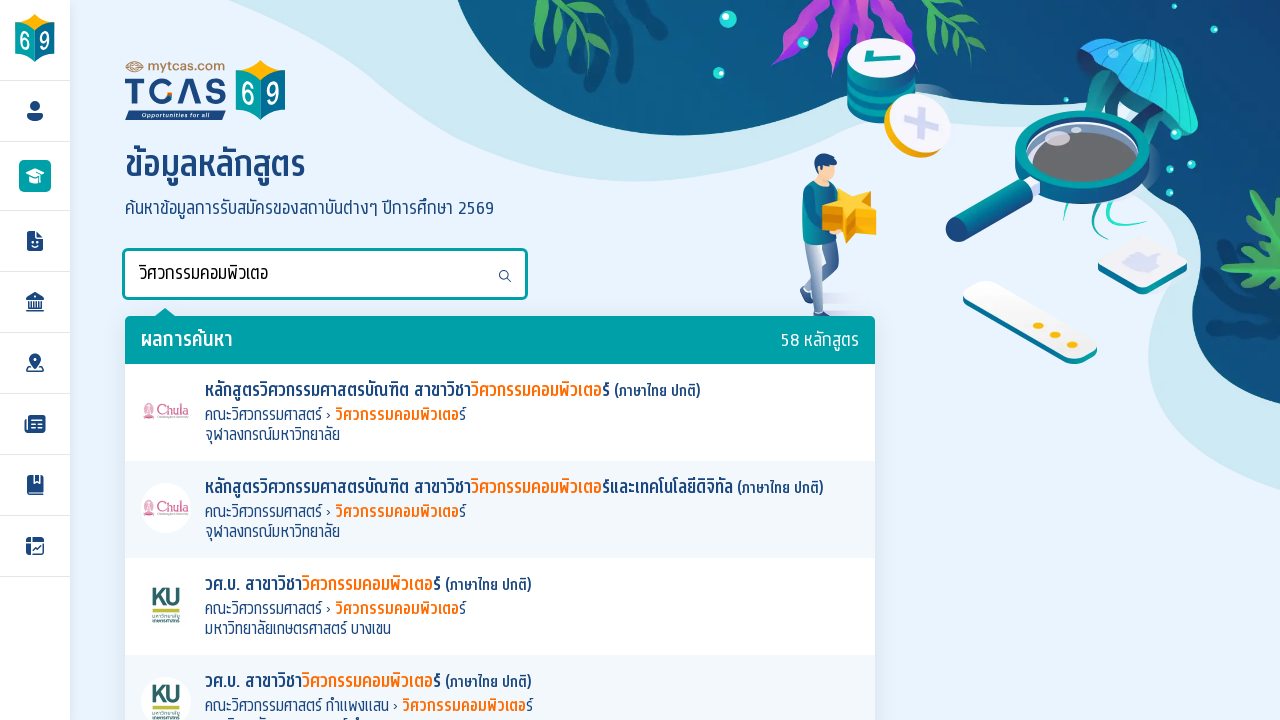

Typed character 'ร' in search field again on #search
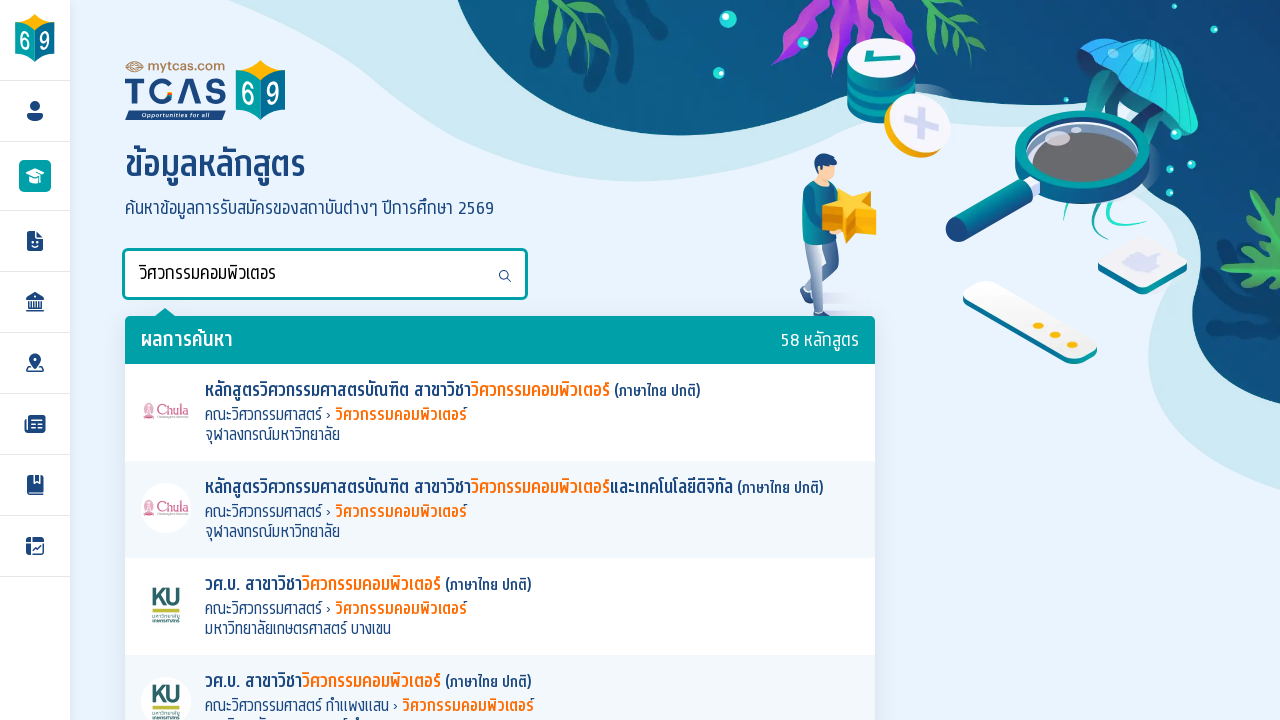

Typed character '์' in search field again on #search
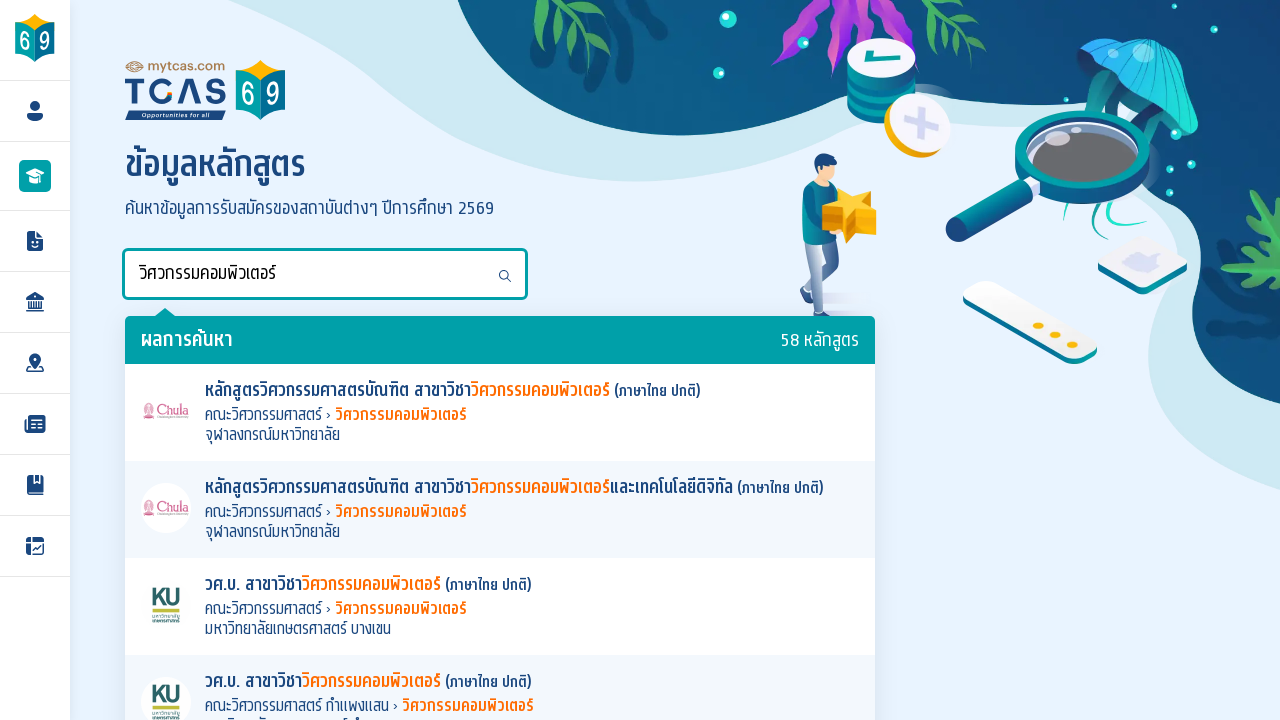

Search results are displayed again
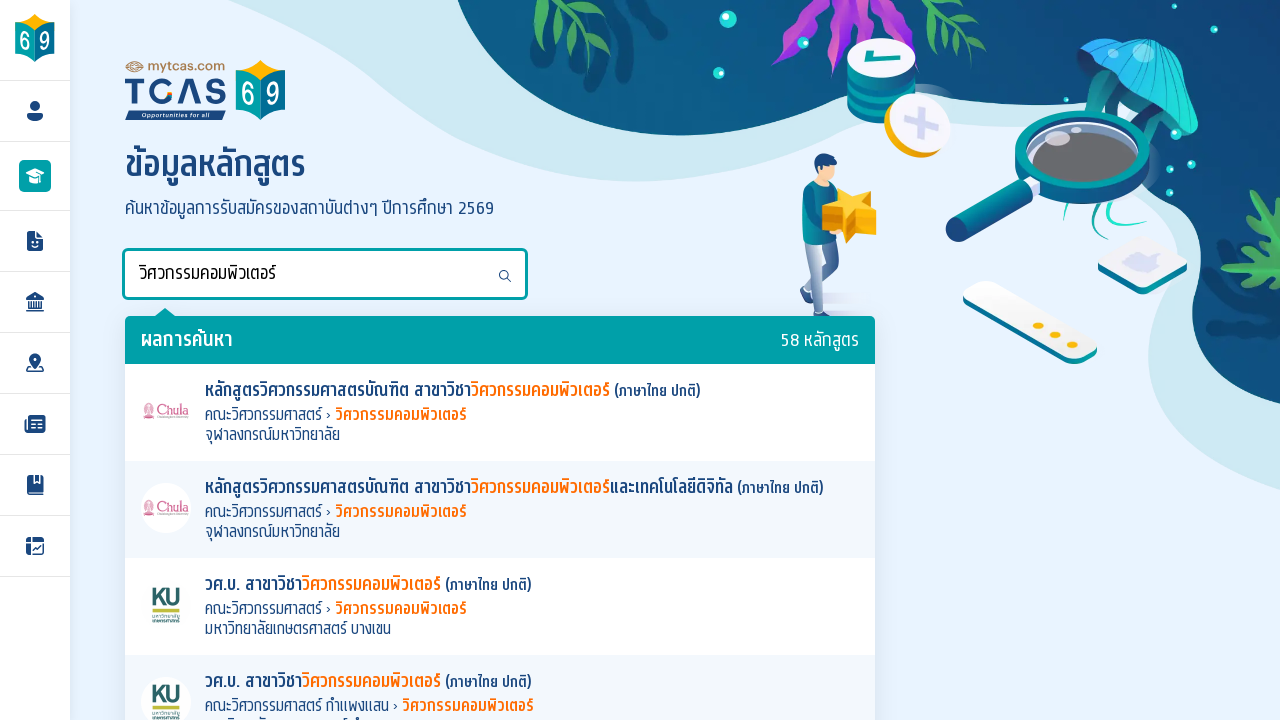

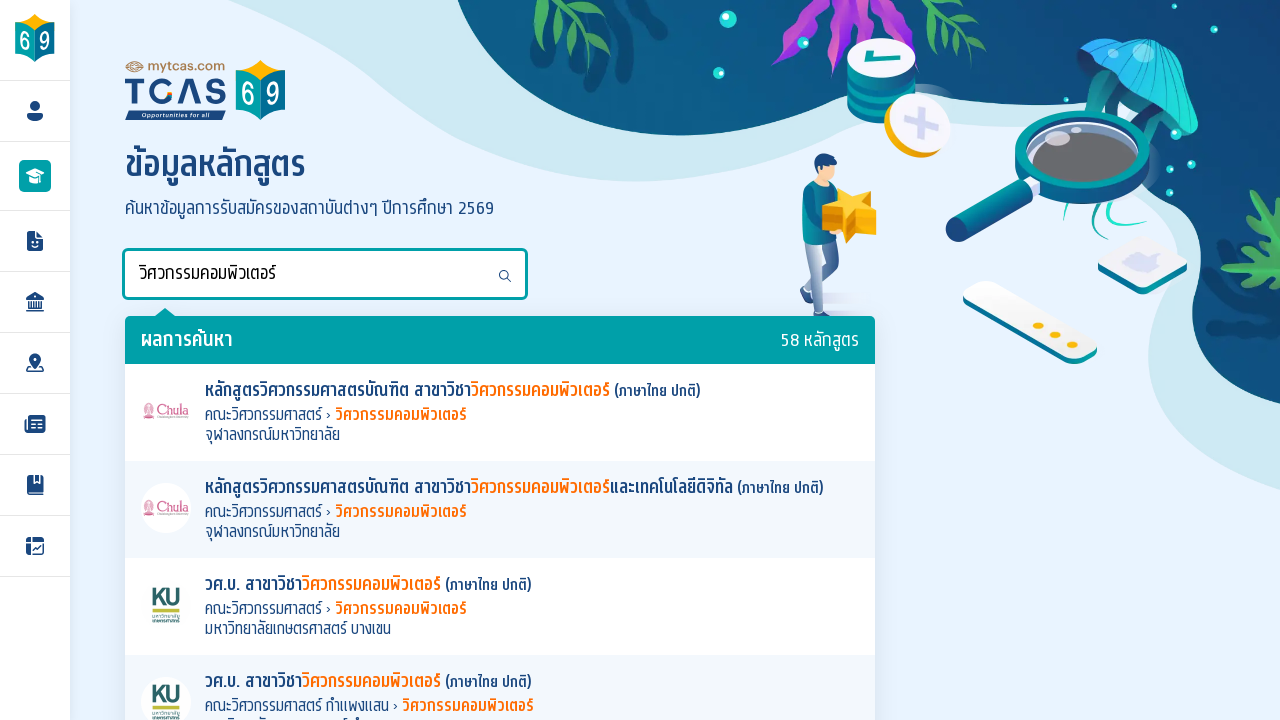